Demonstrates multiple window handling by opening footer links in new tabs, iterating through all open windows, and performing actions on specific pages based on URL.

Starting URL: https://rahulshettyacademy.com/AutomationPractice/

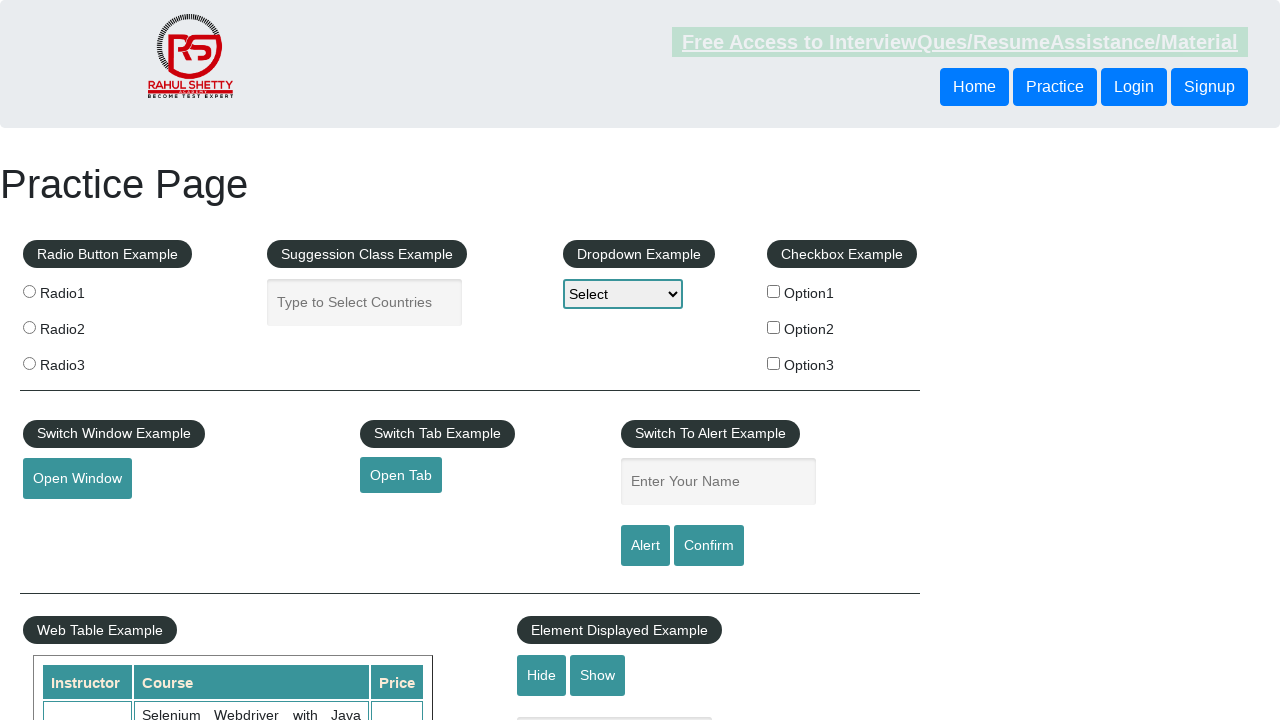

Set viewport size to 1920x1080
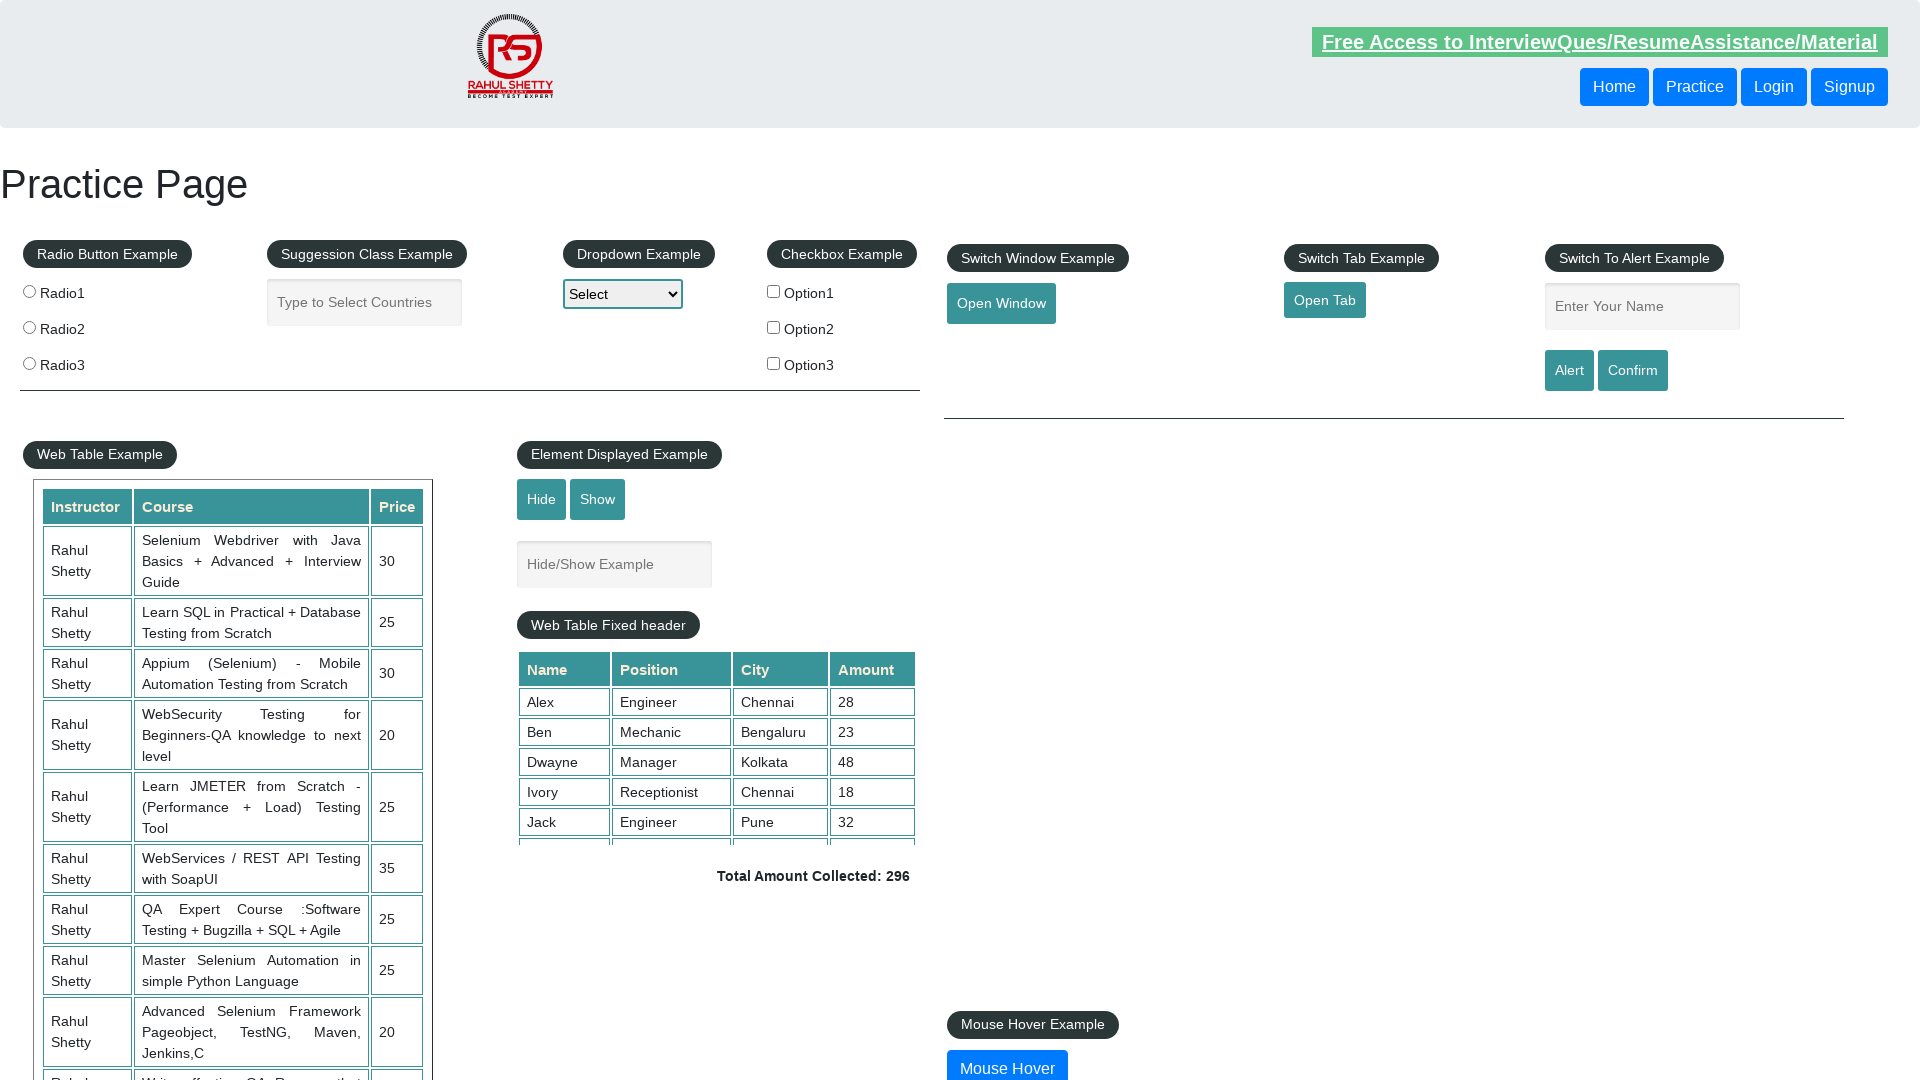

Located footer section
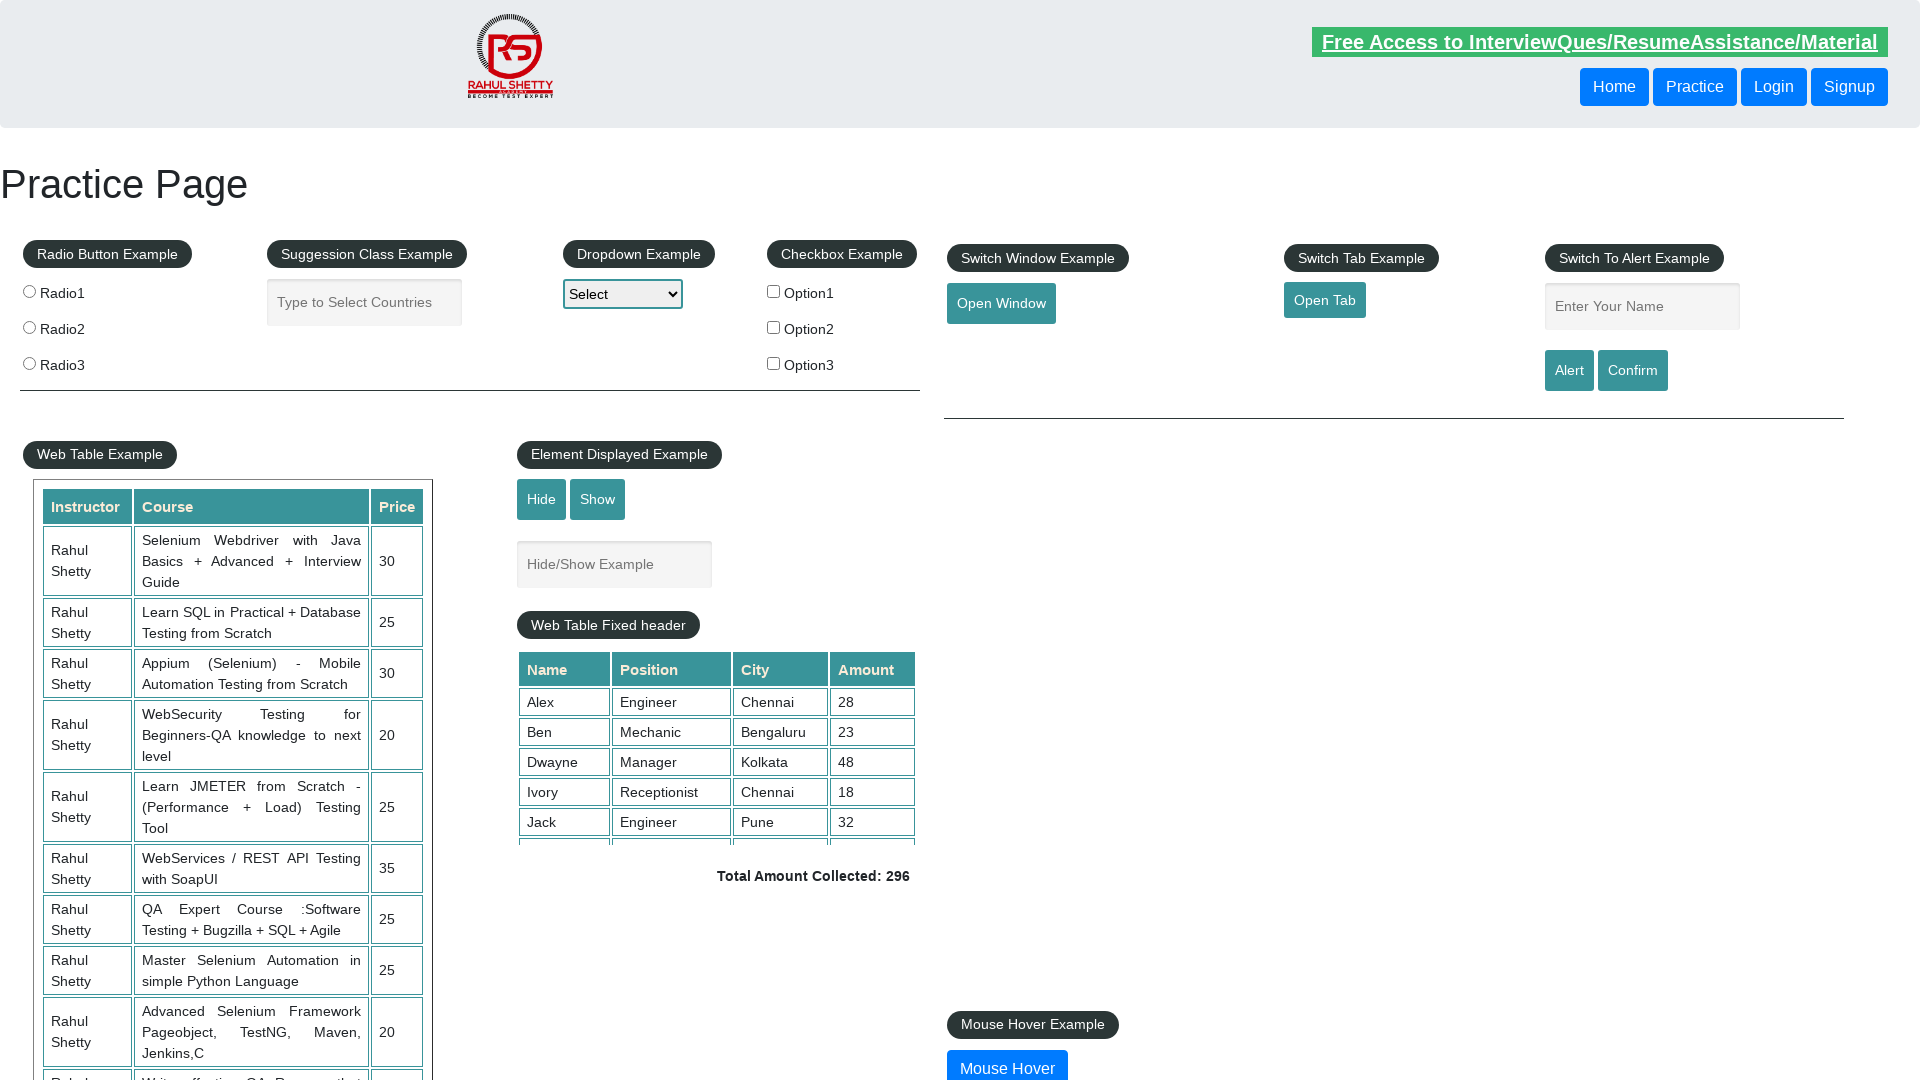

Located all footer links
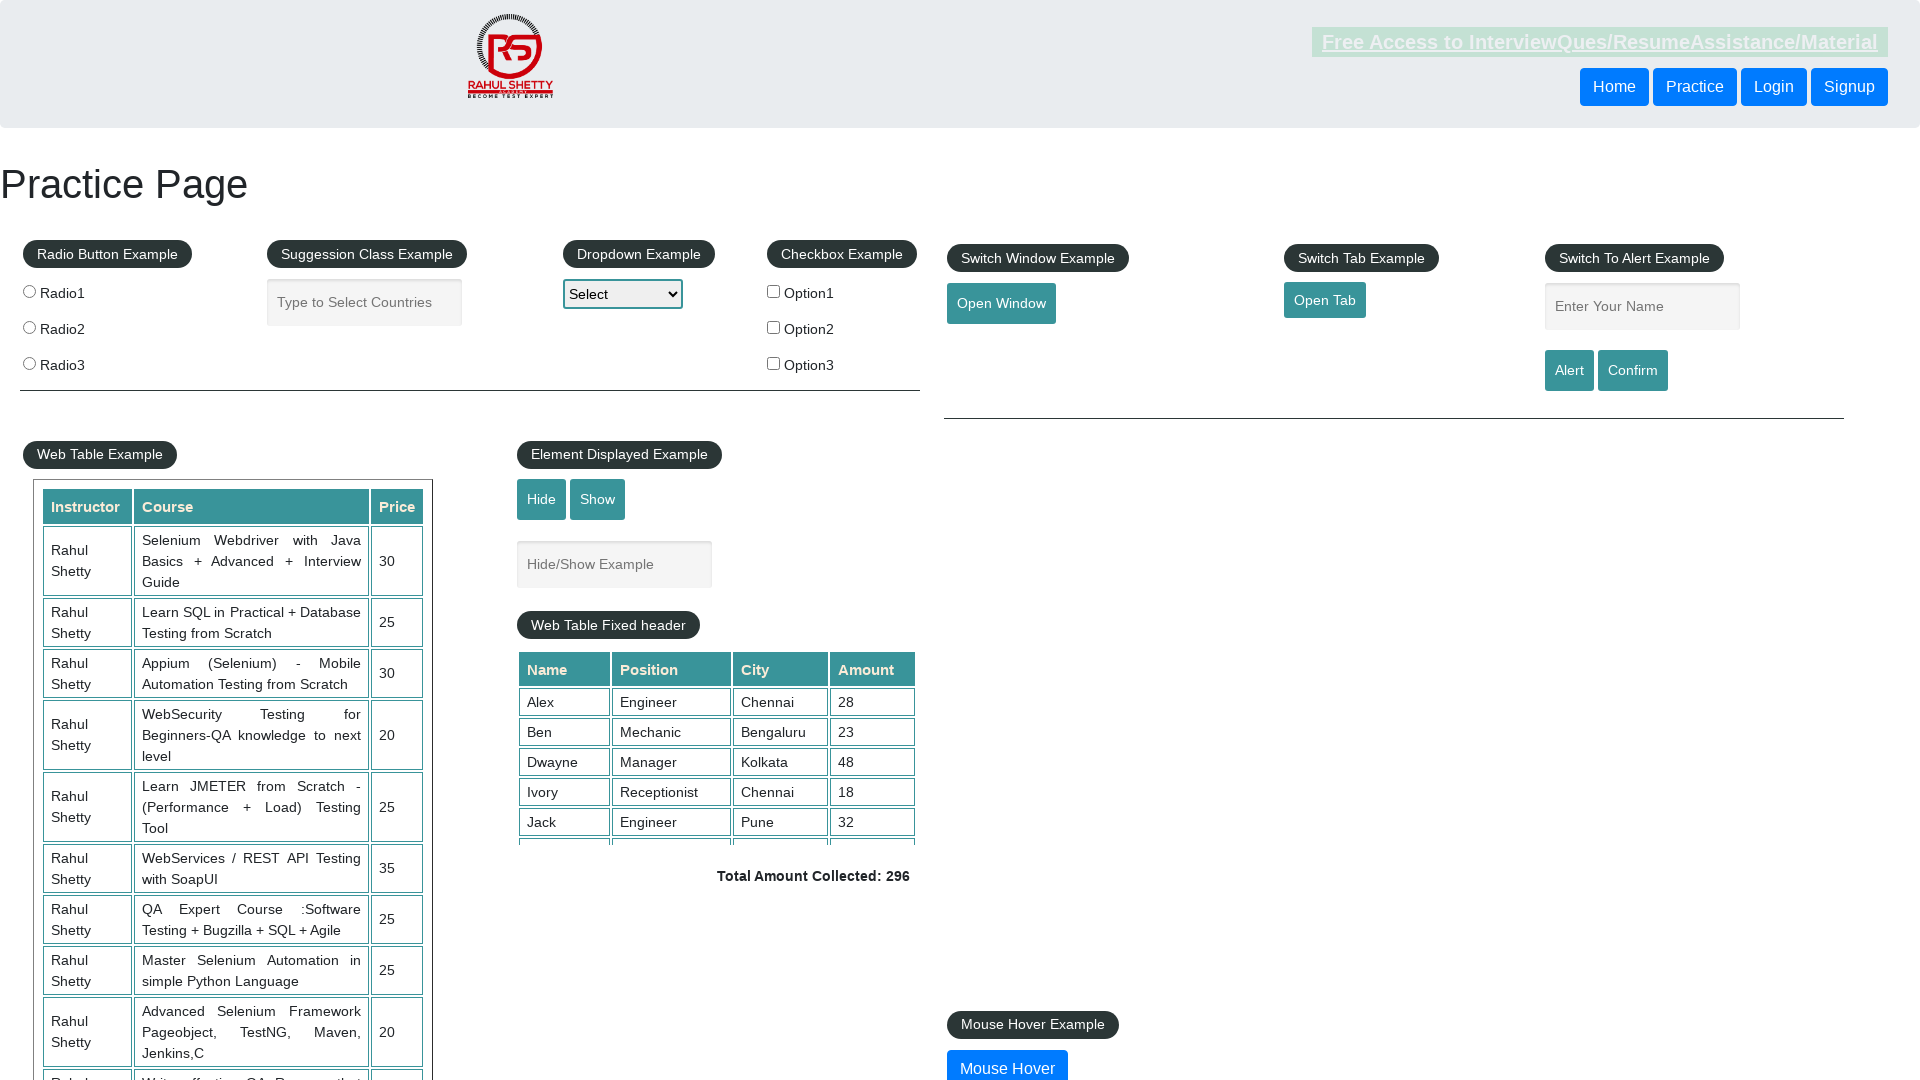

Found 5 footer links
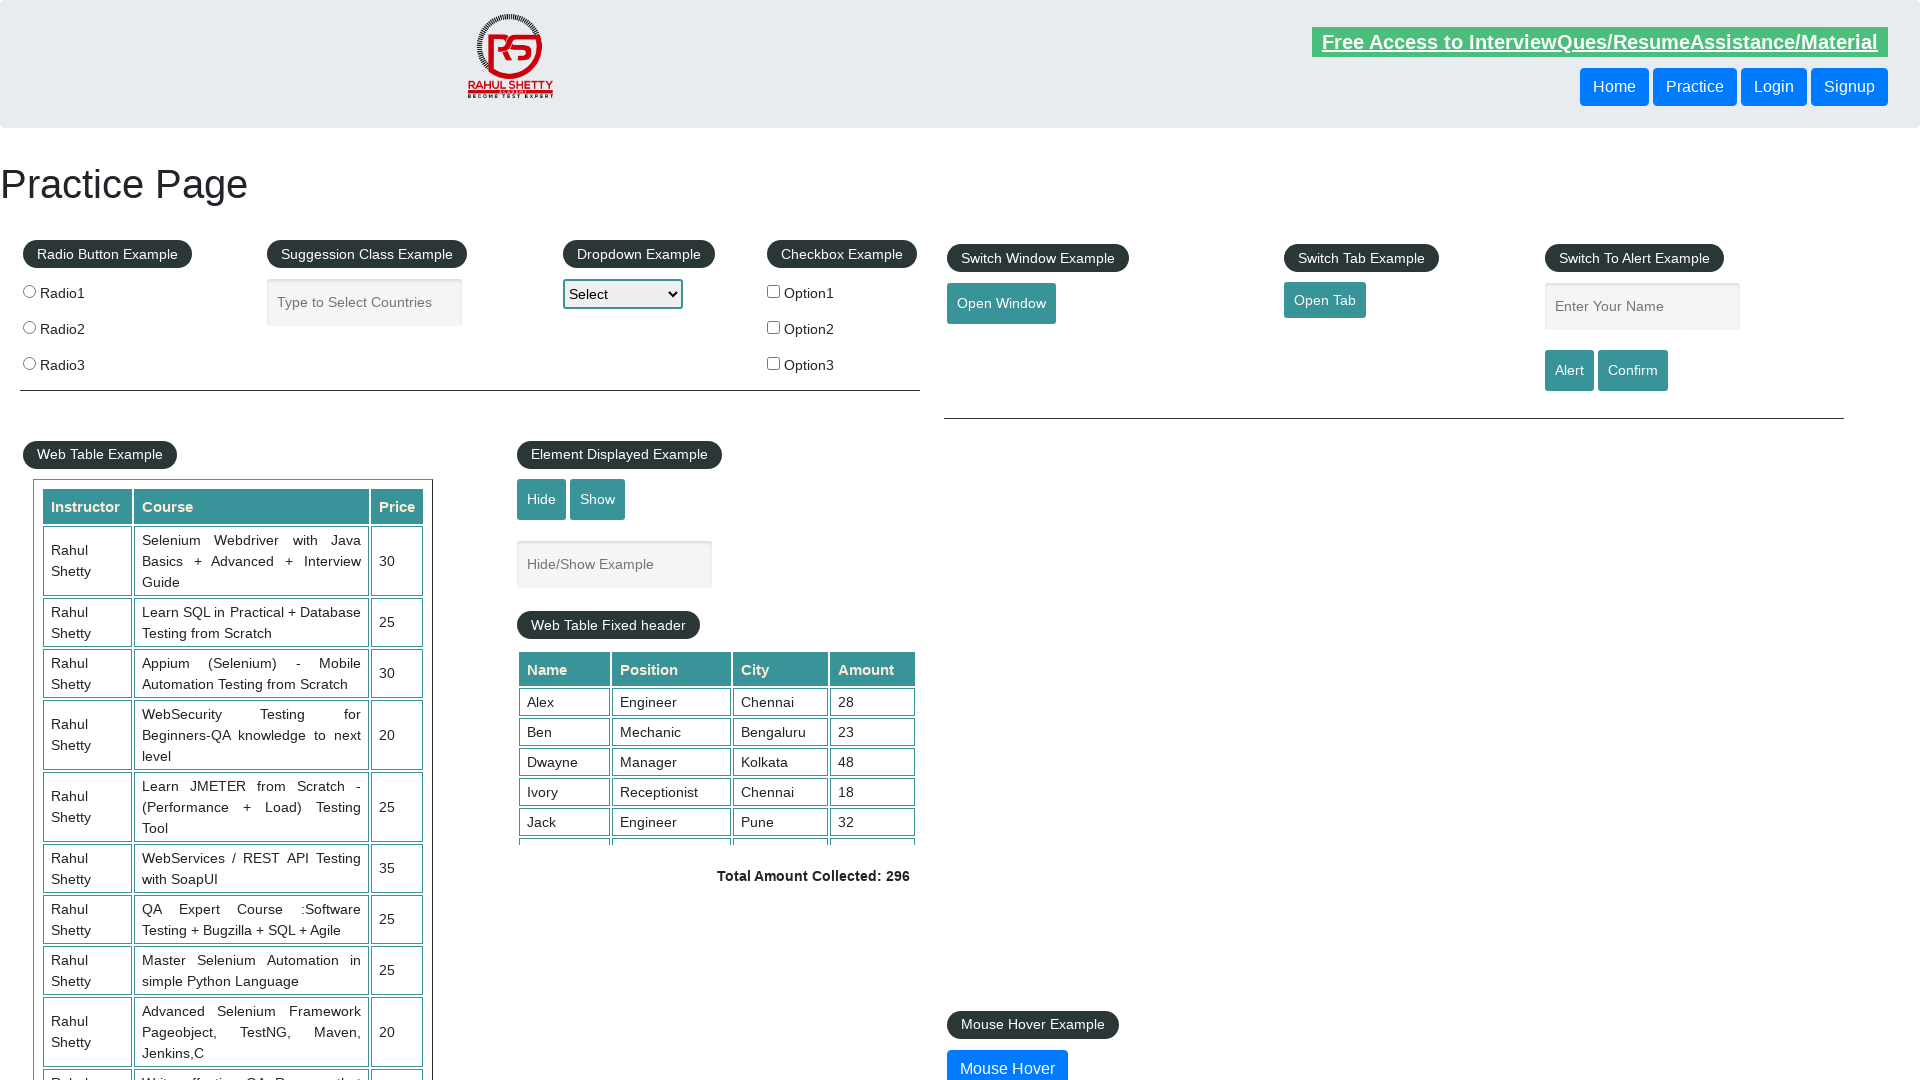

Opened footer link 1 in new tab with Ctrl+Click at (68, 880) on xpath=//*[@id='gf-BIG']/table/tbody/tr/td[1] >> a >> nth=1
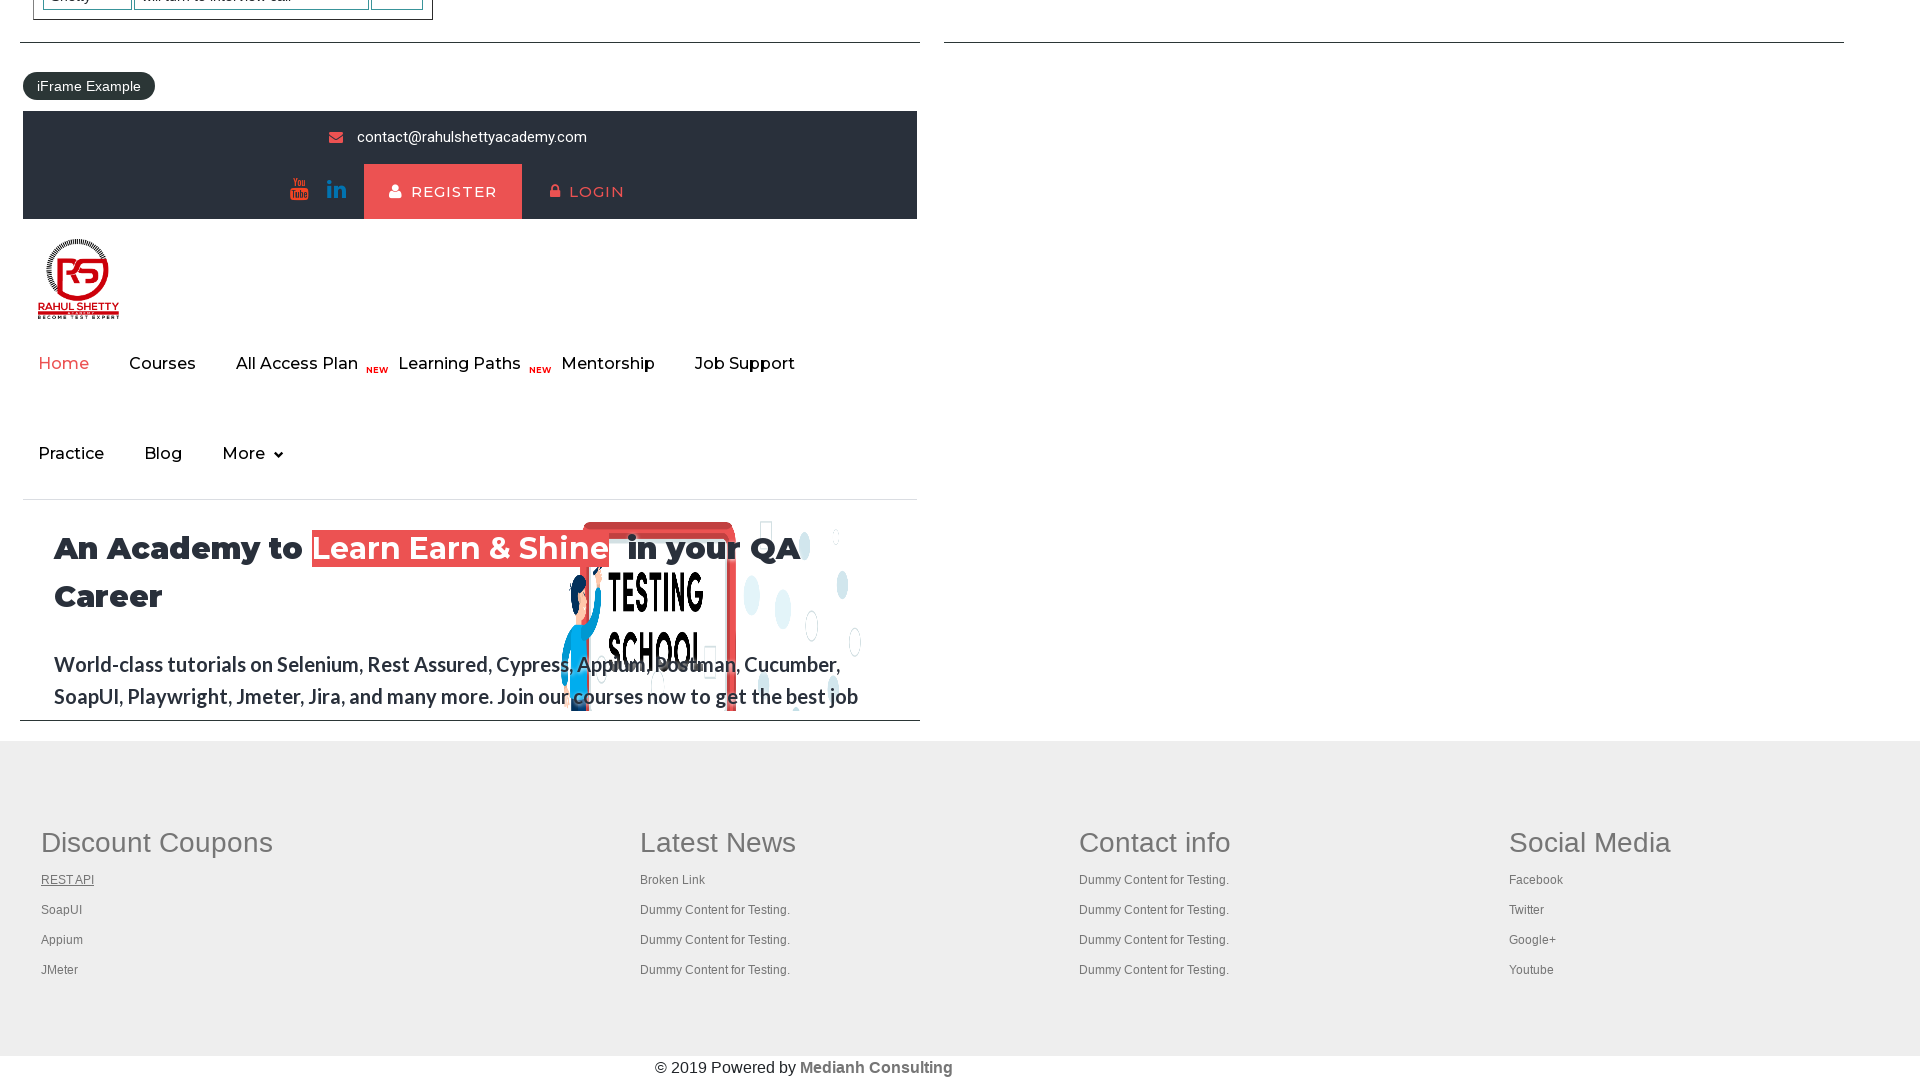

Waited 1000ms for new tab to load
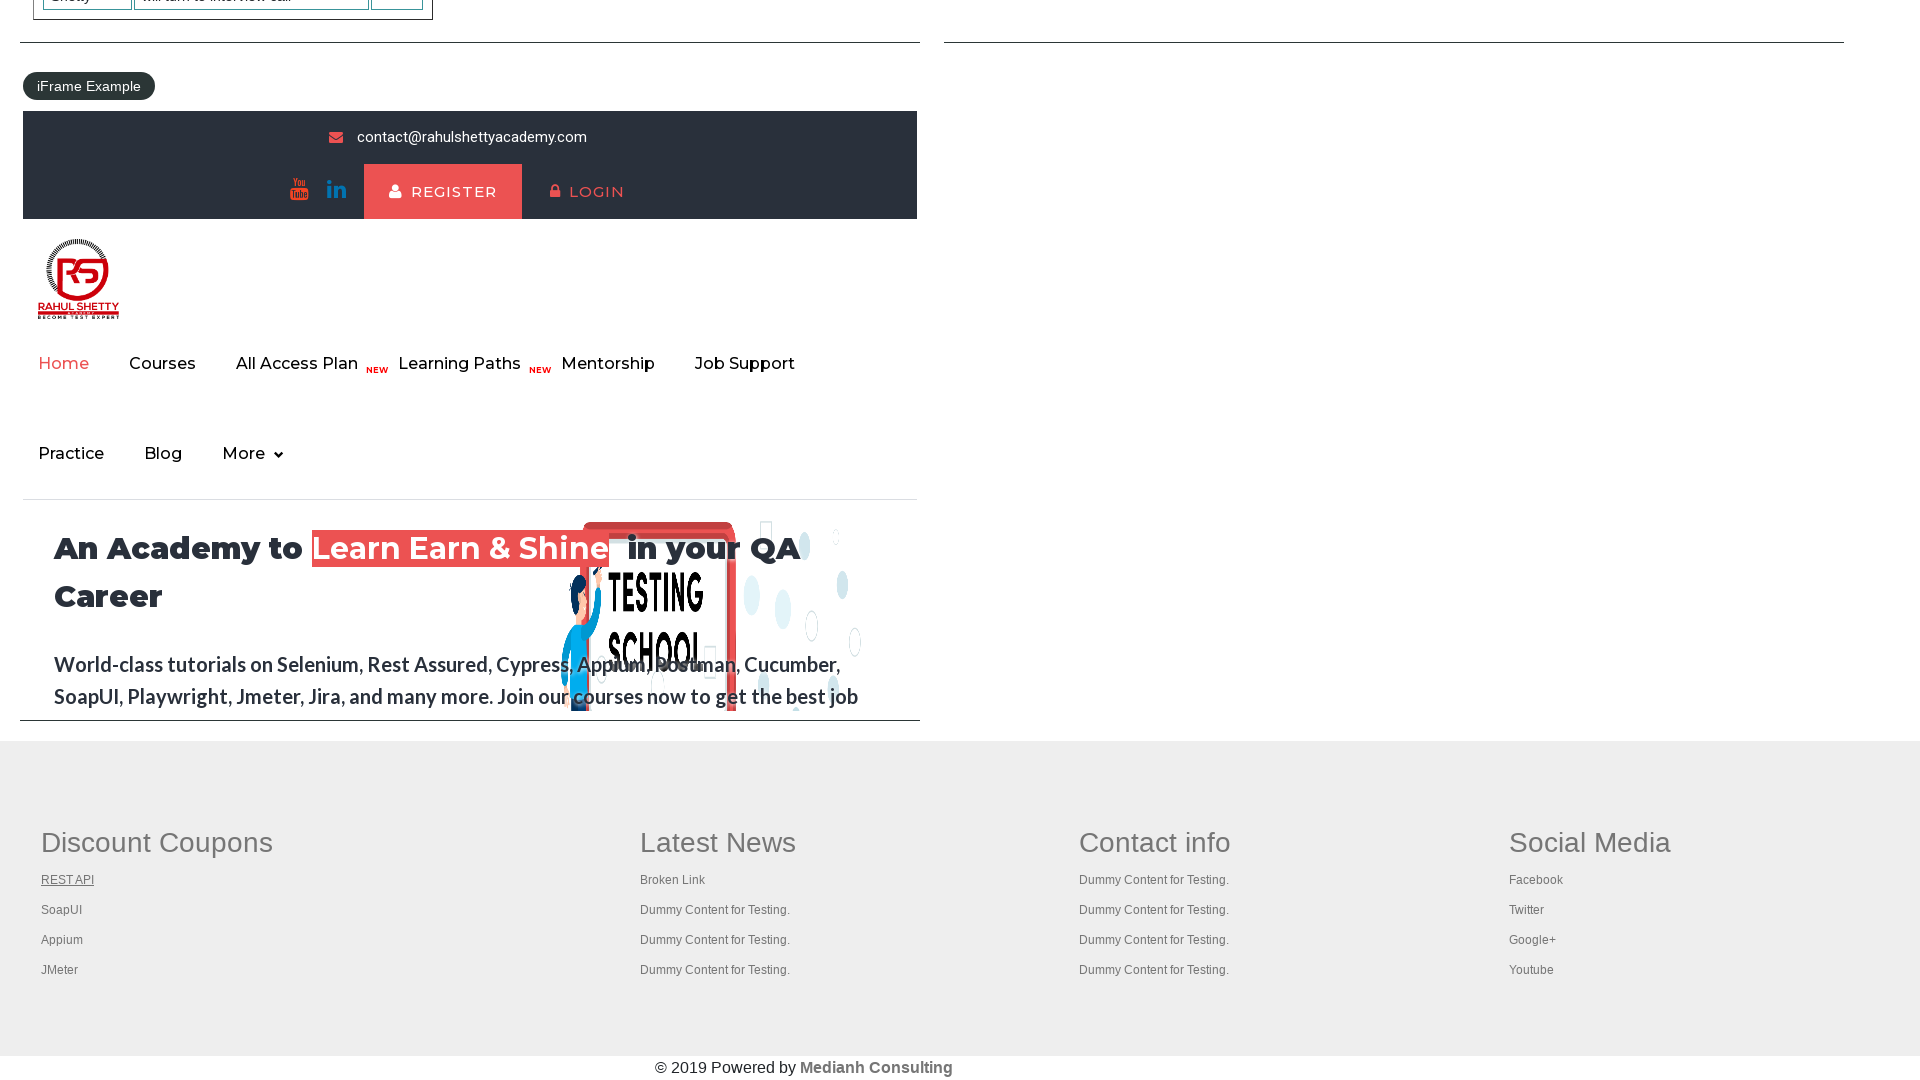

Opened footer link 2 in new tab with Ctrl+Click at (62, 910) on xpath=//*[@id='gf-BIG']/table/tbody/tr/td[1] >> a >> nth=2
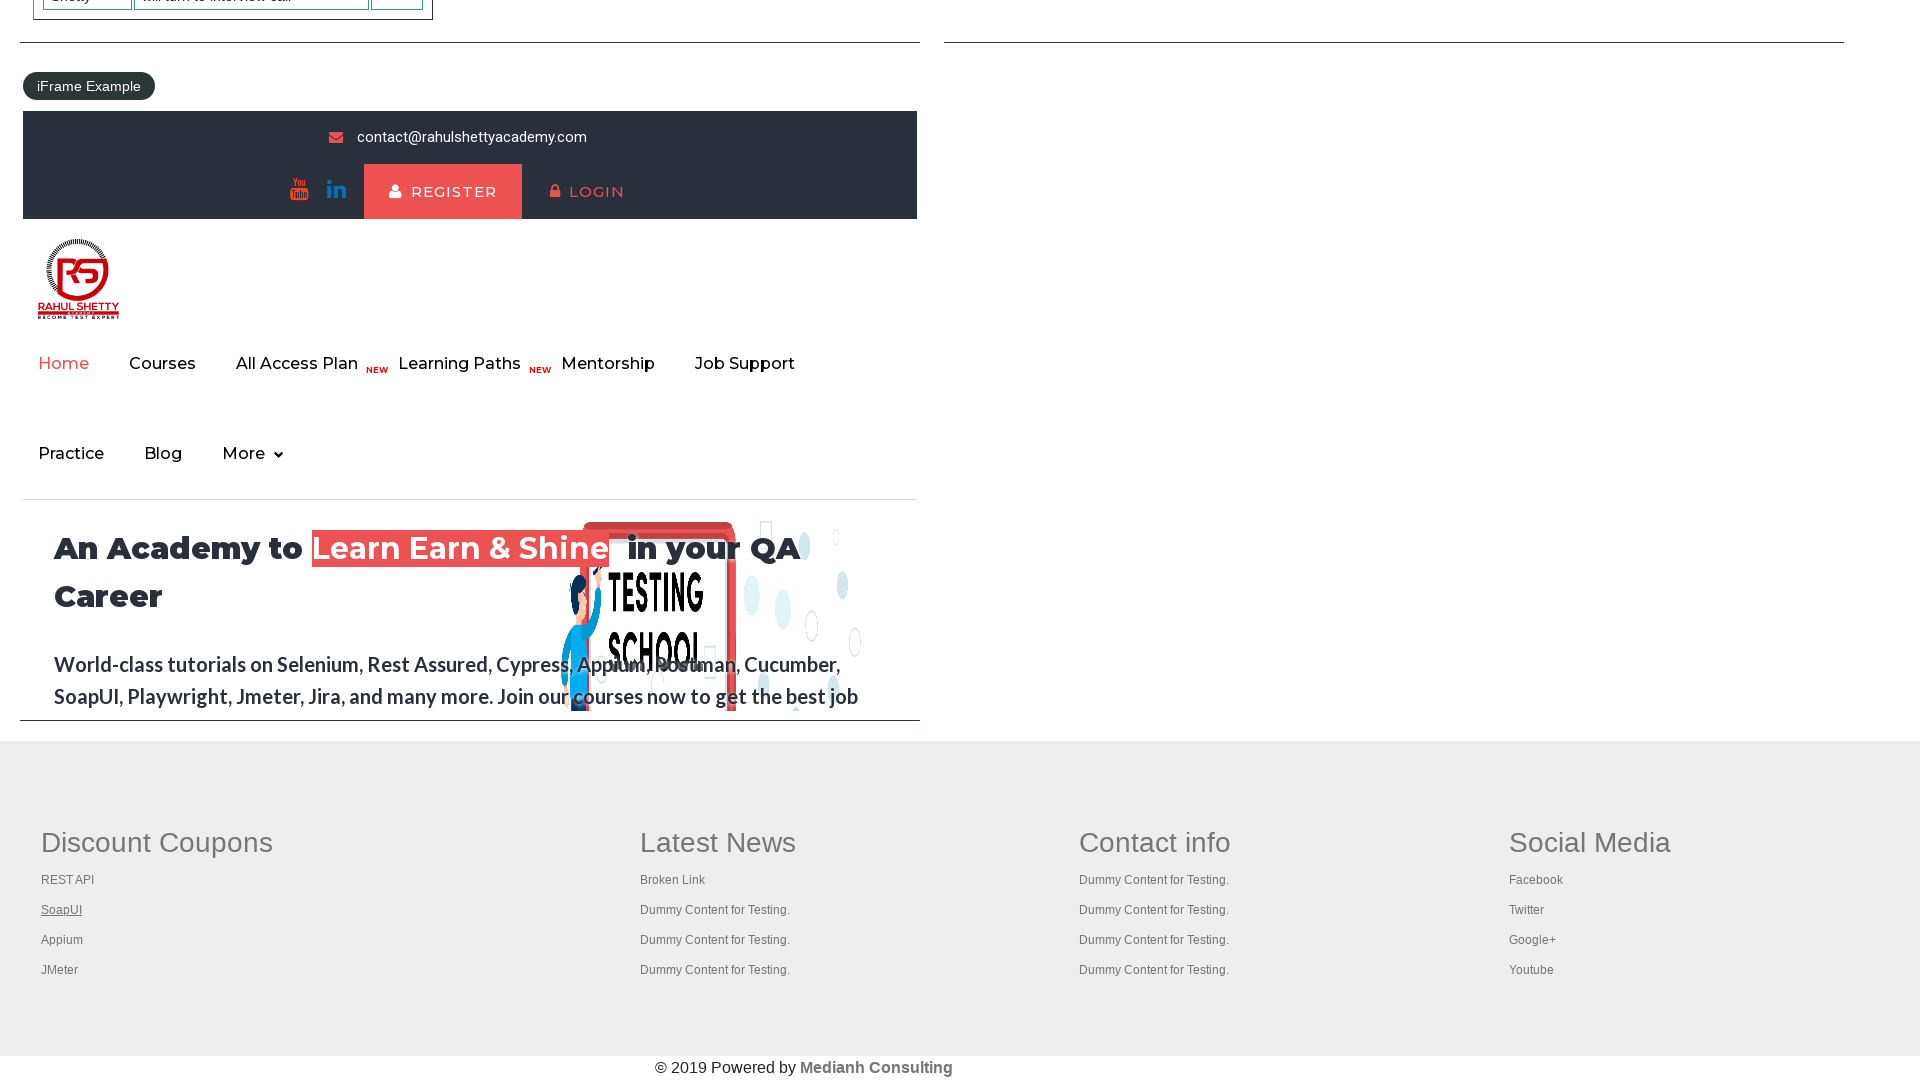

Waited 1000ms for new tab to load
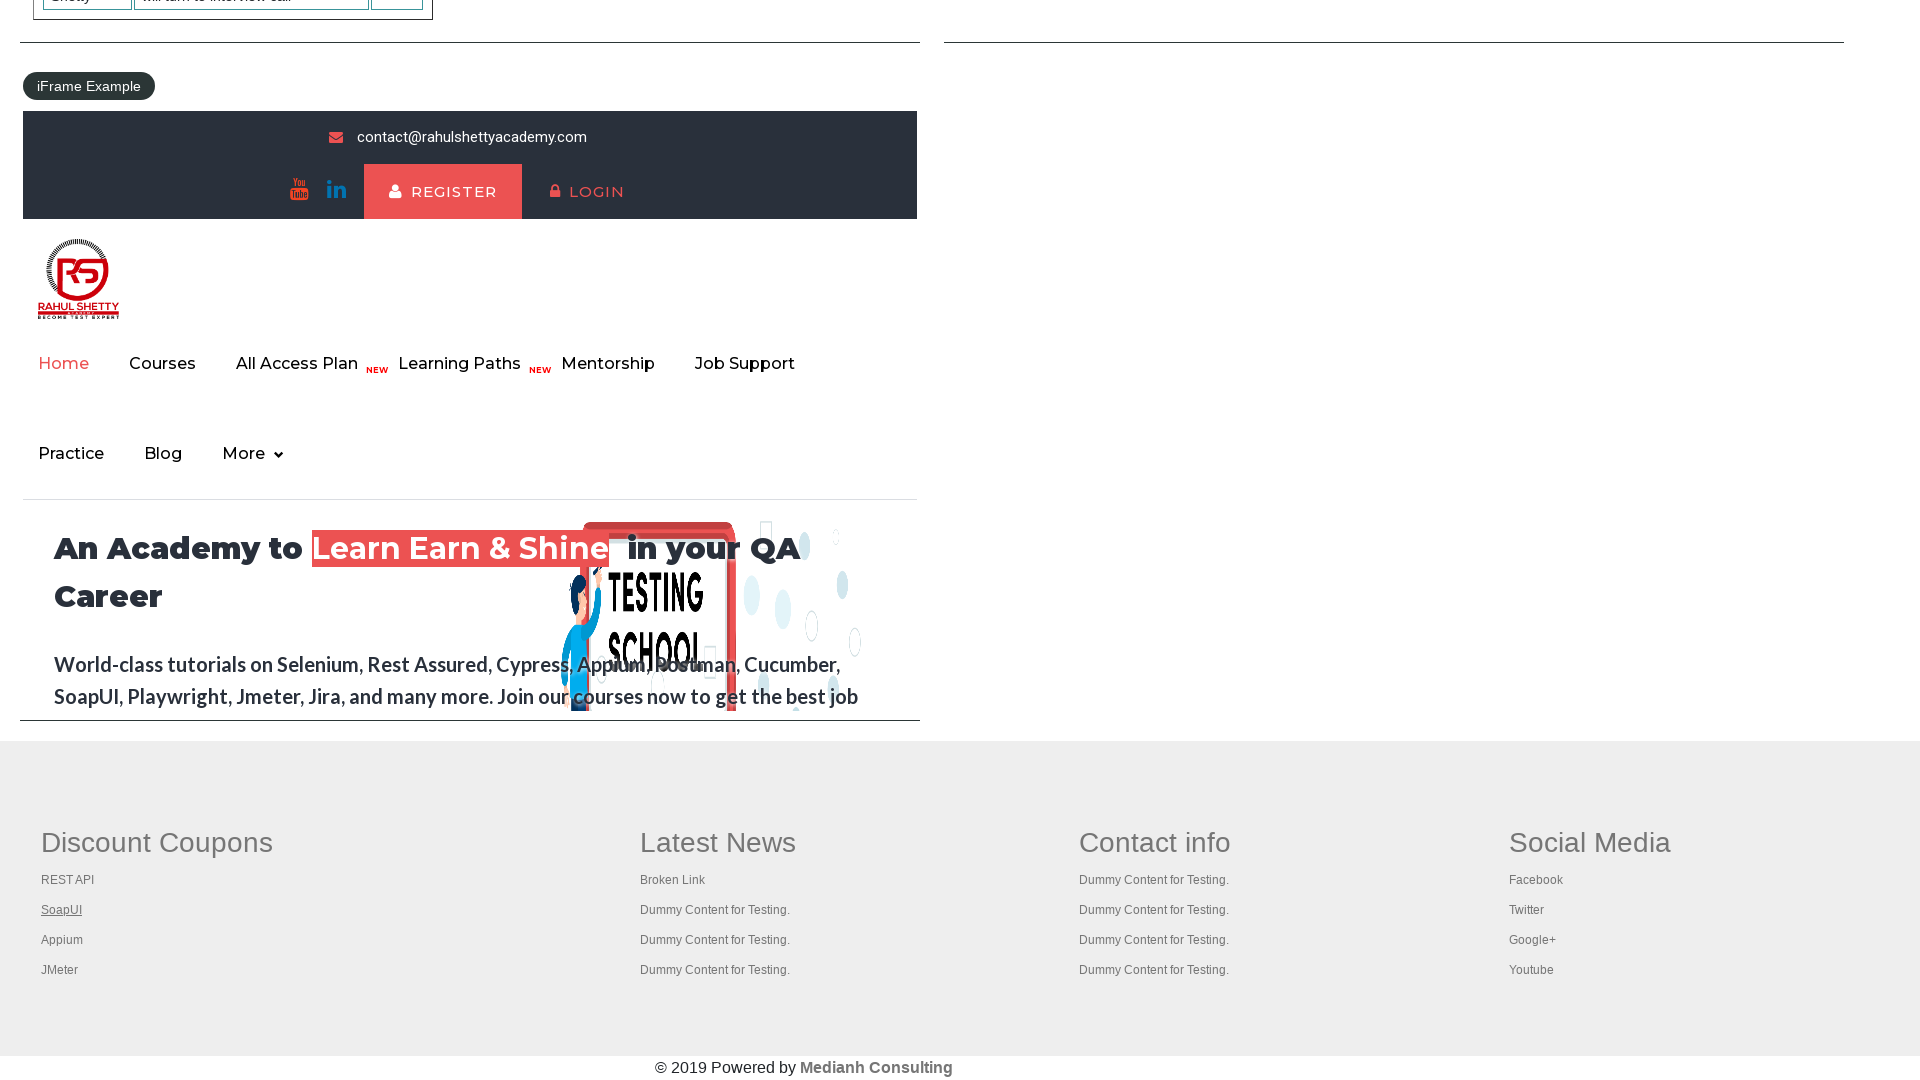

Opened footer link 3 in new tab with Ctrl+Click at (62, 940) on xpath=//*[@id='gf-BIG']/table/tbody/tr/td[1] >> a >> nth=3
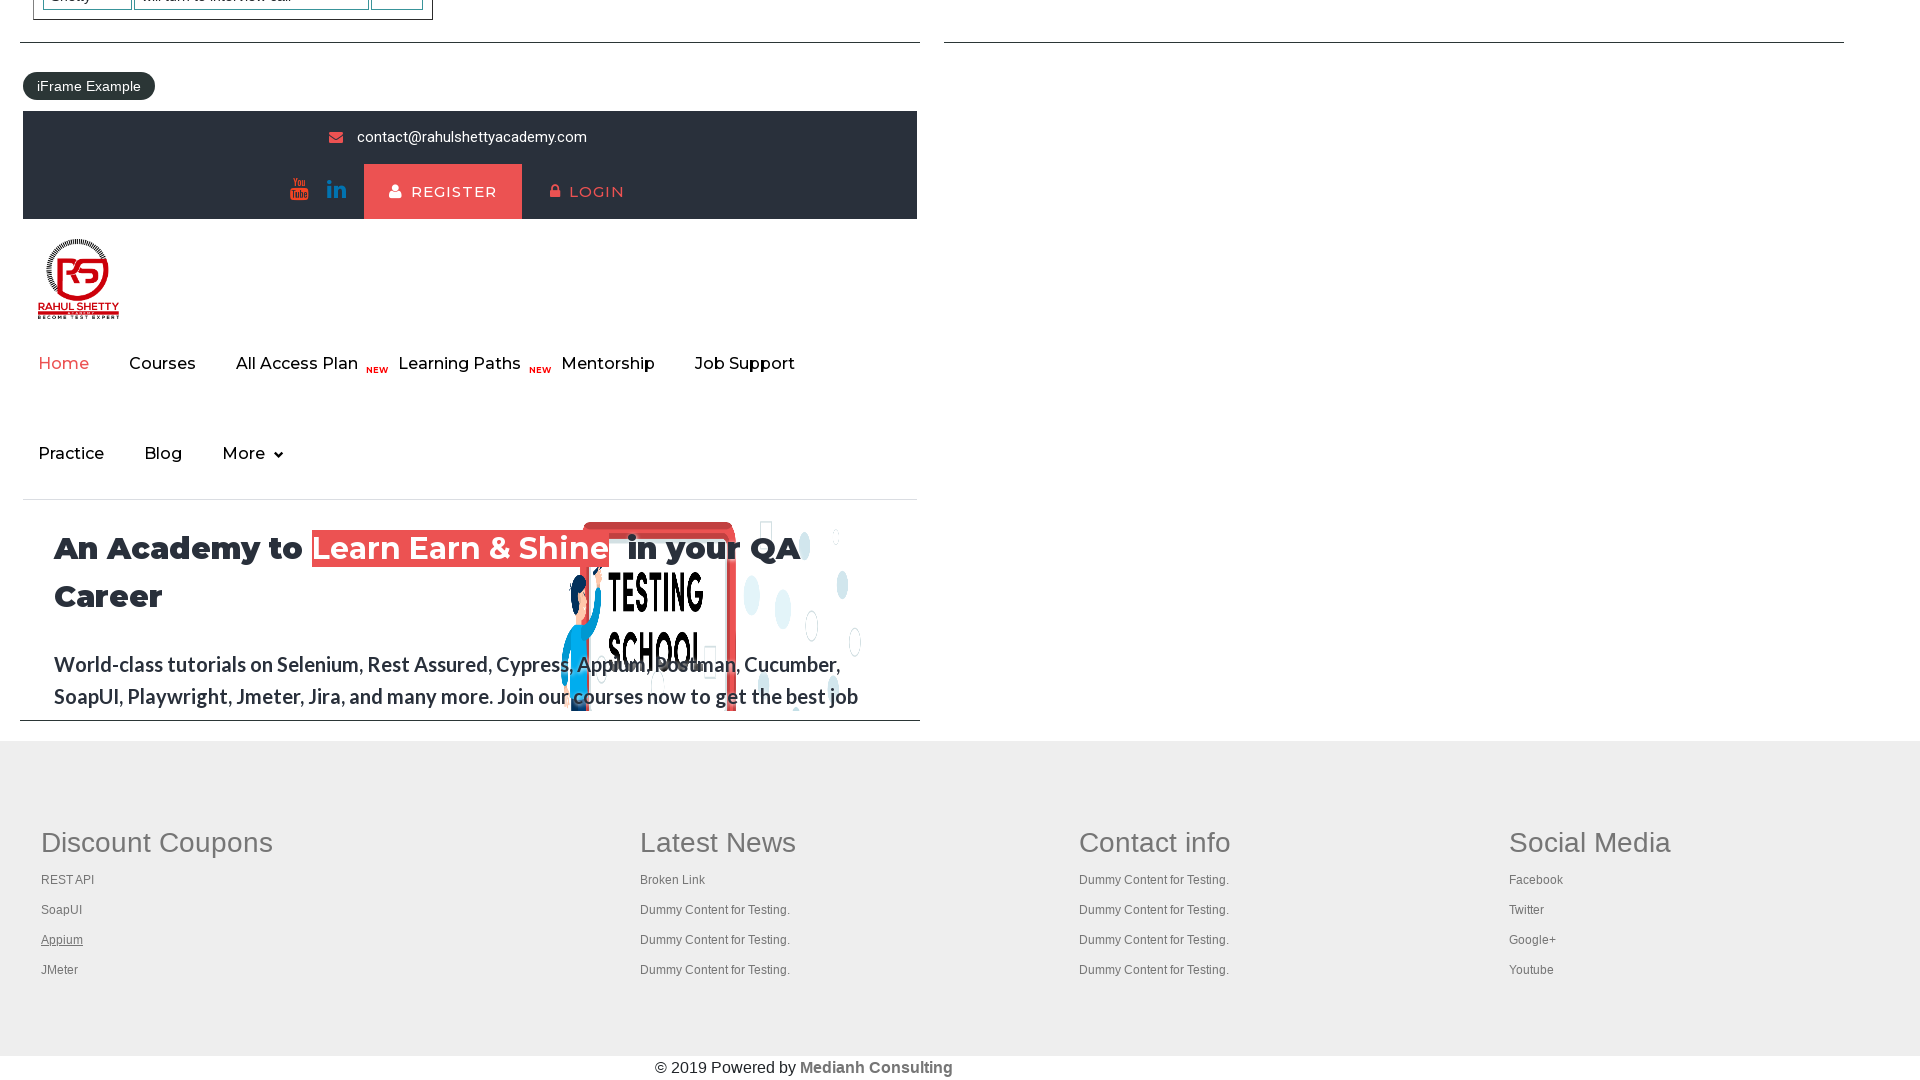

Waited 1000ms for new tab to load
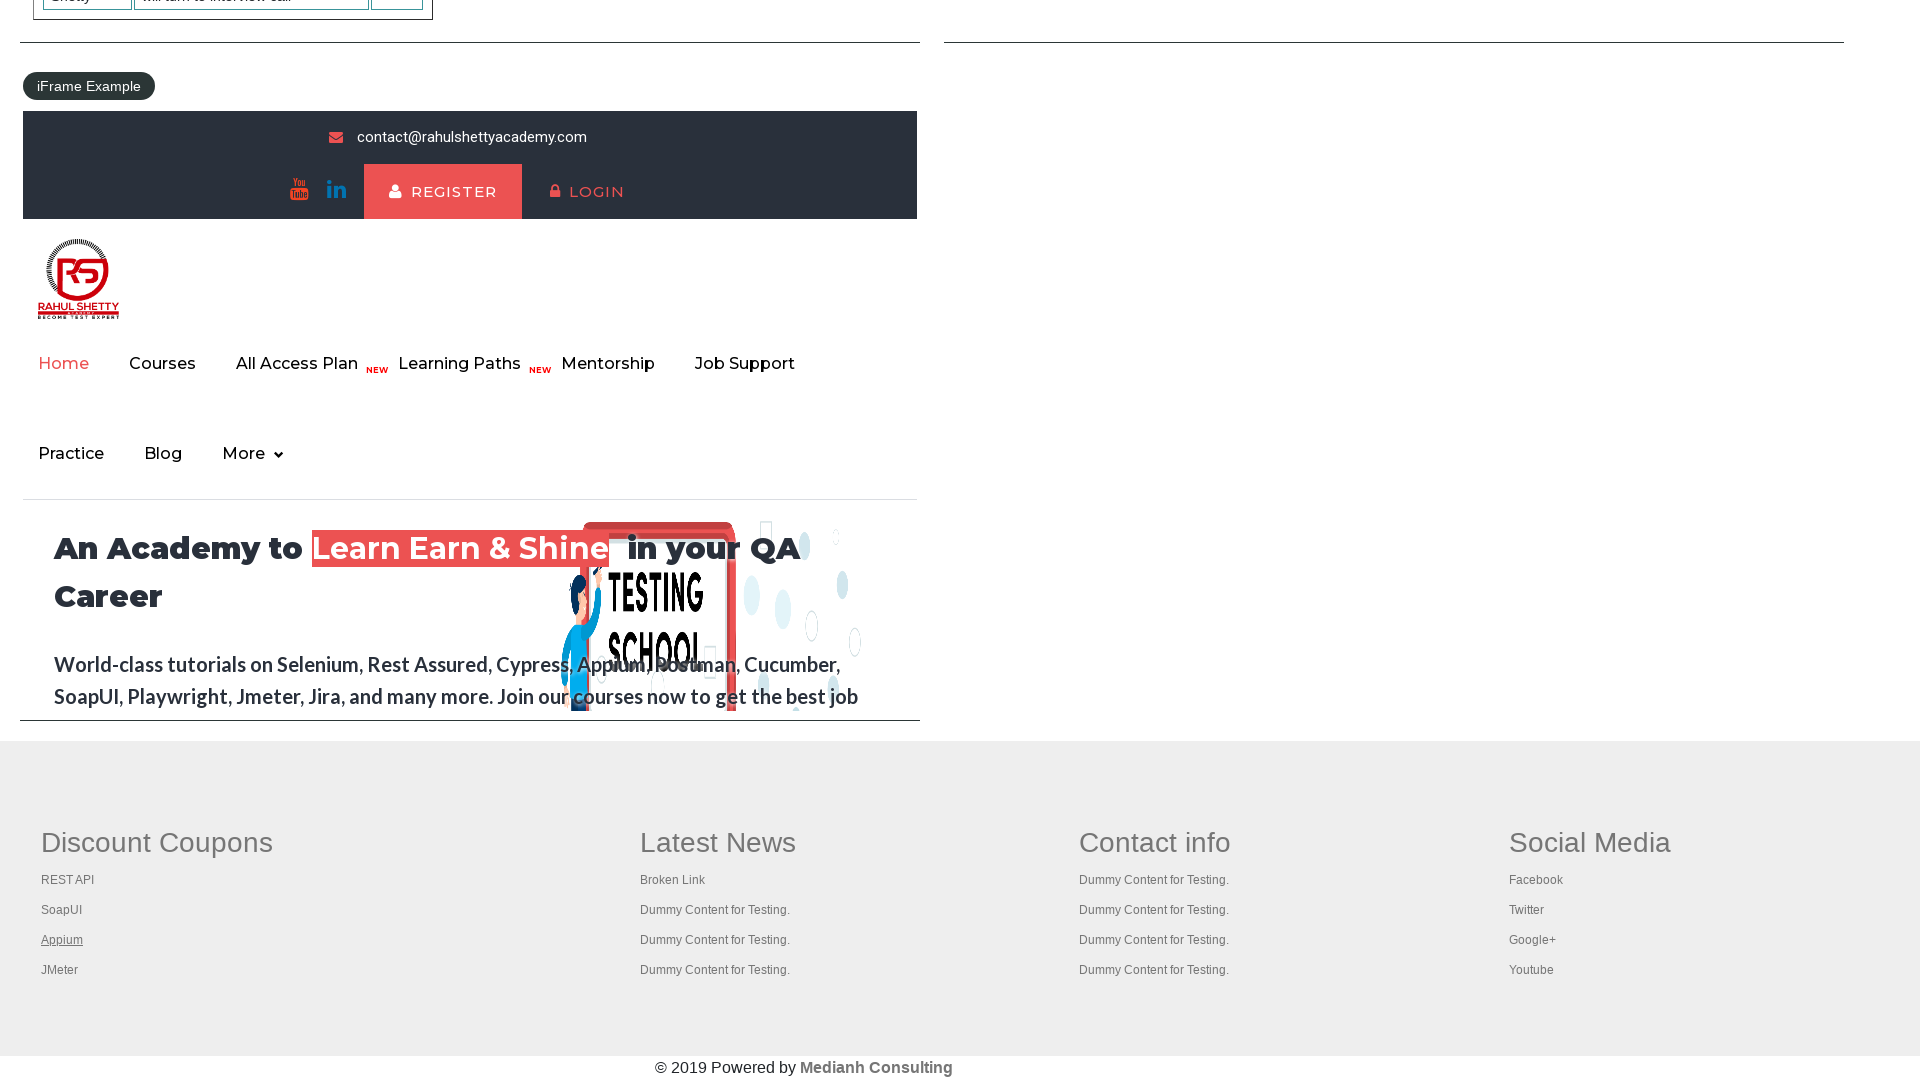

Retrieved all 4 open pages from context
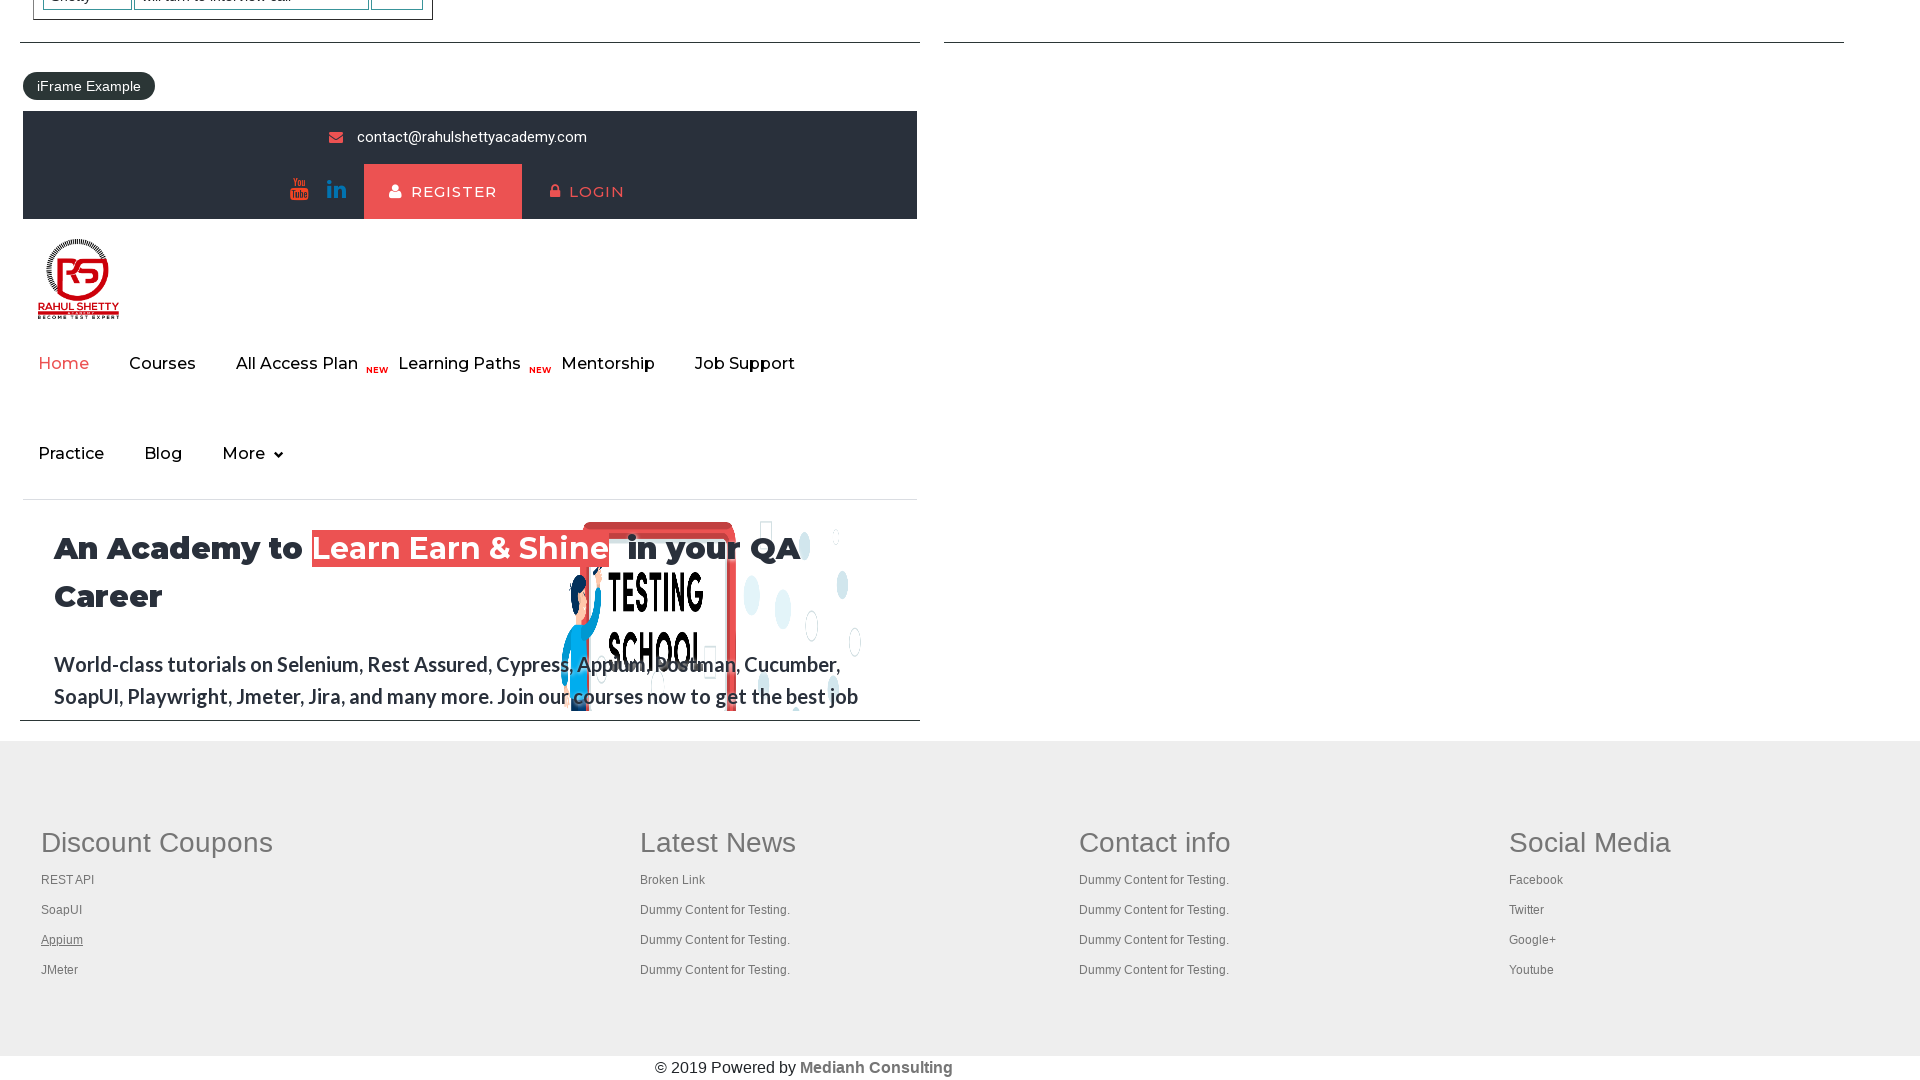

Brought page to front
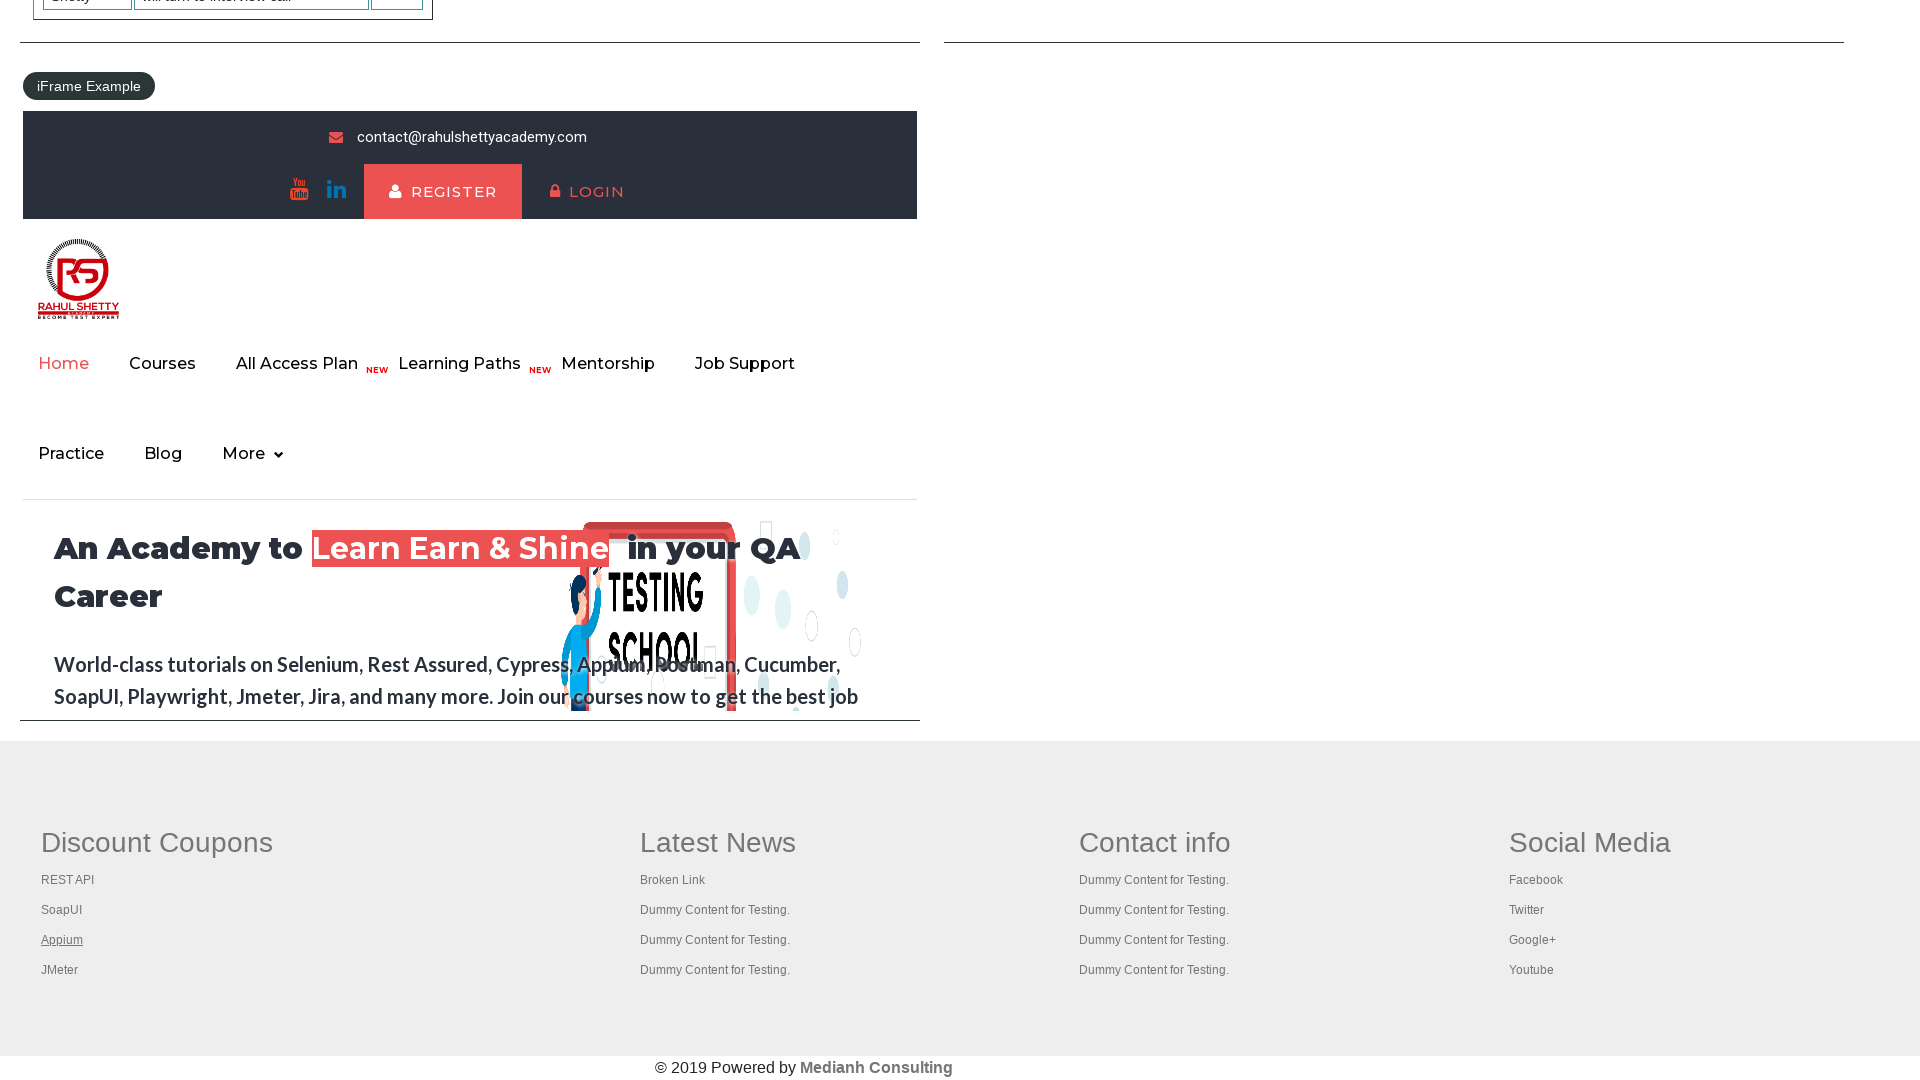

Retrieved current URL: https://rahulshettyacademy.com/AutomationPractice/
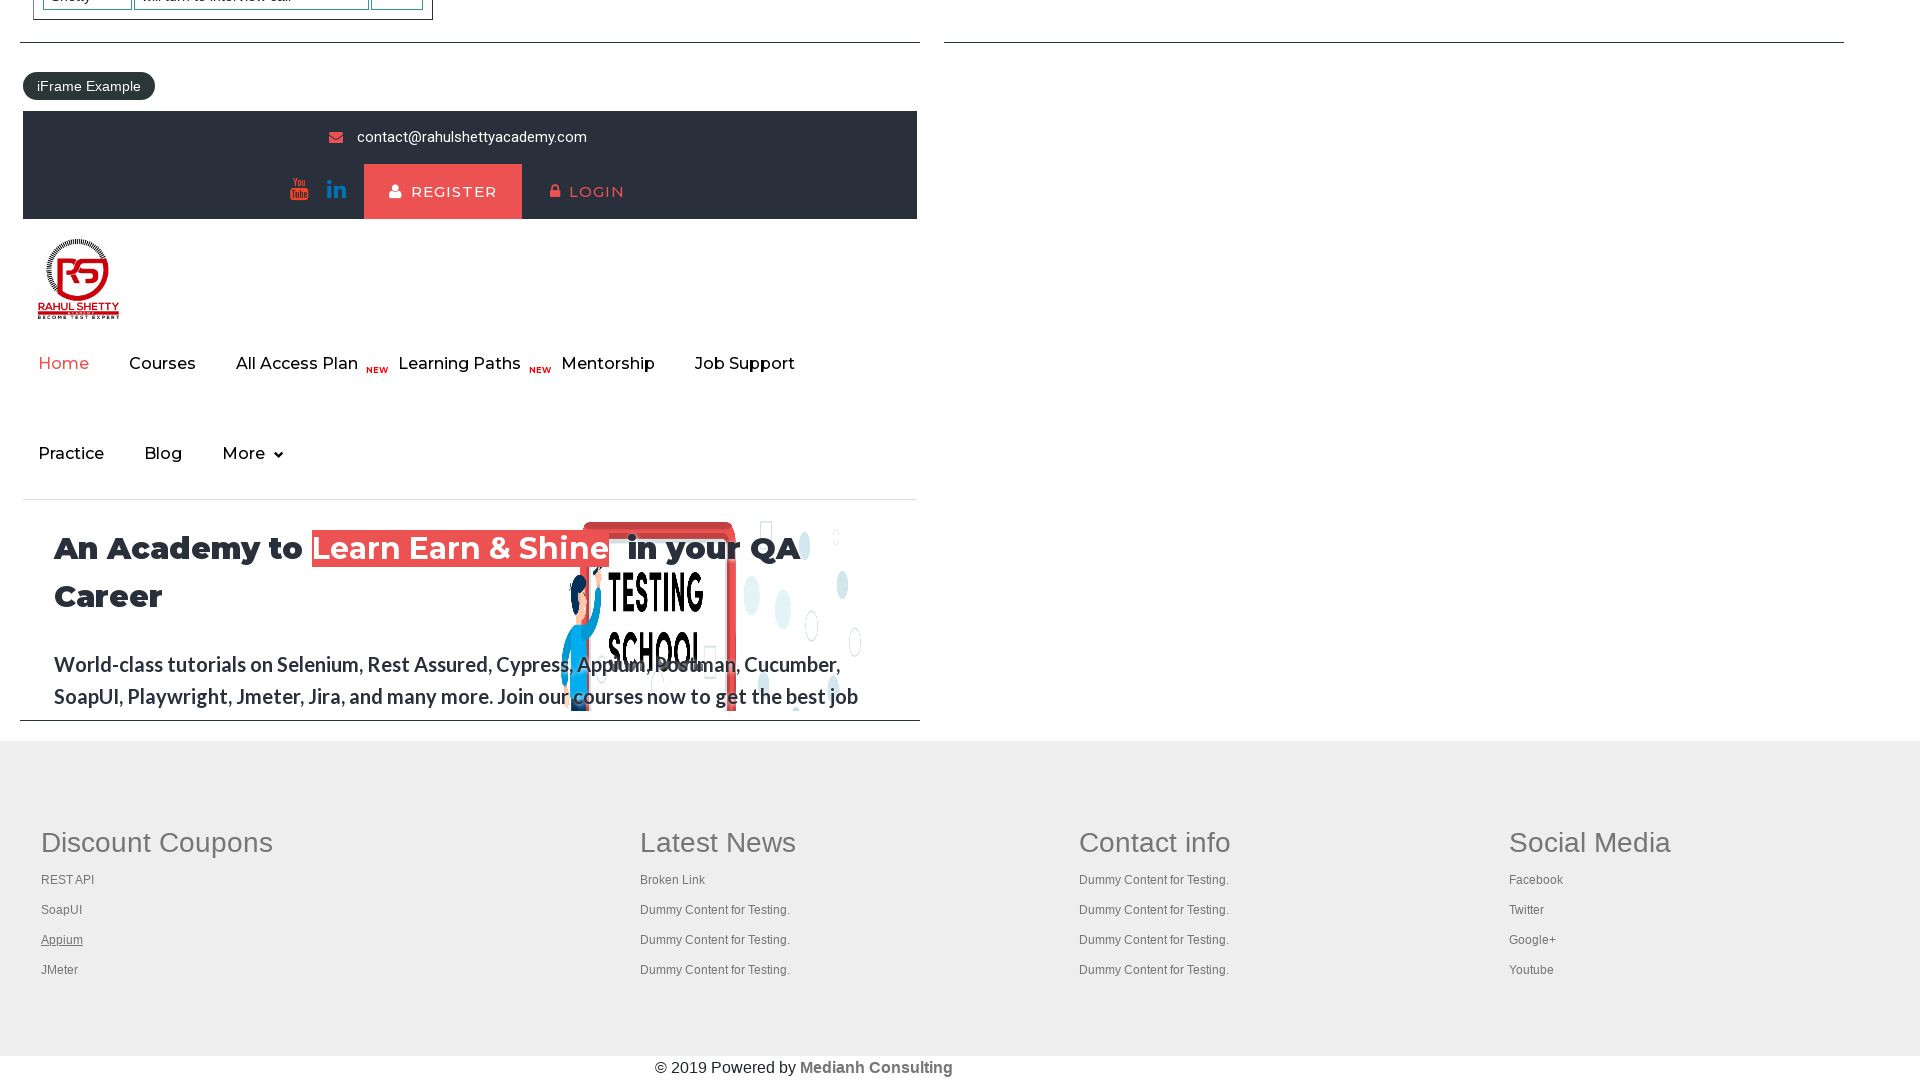

Brought page to front
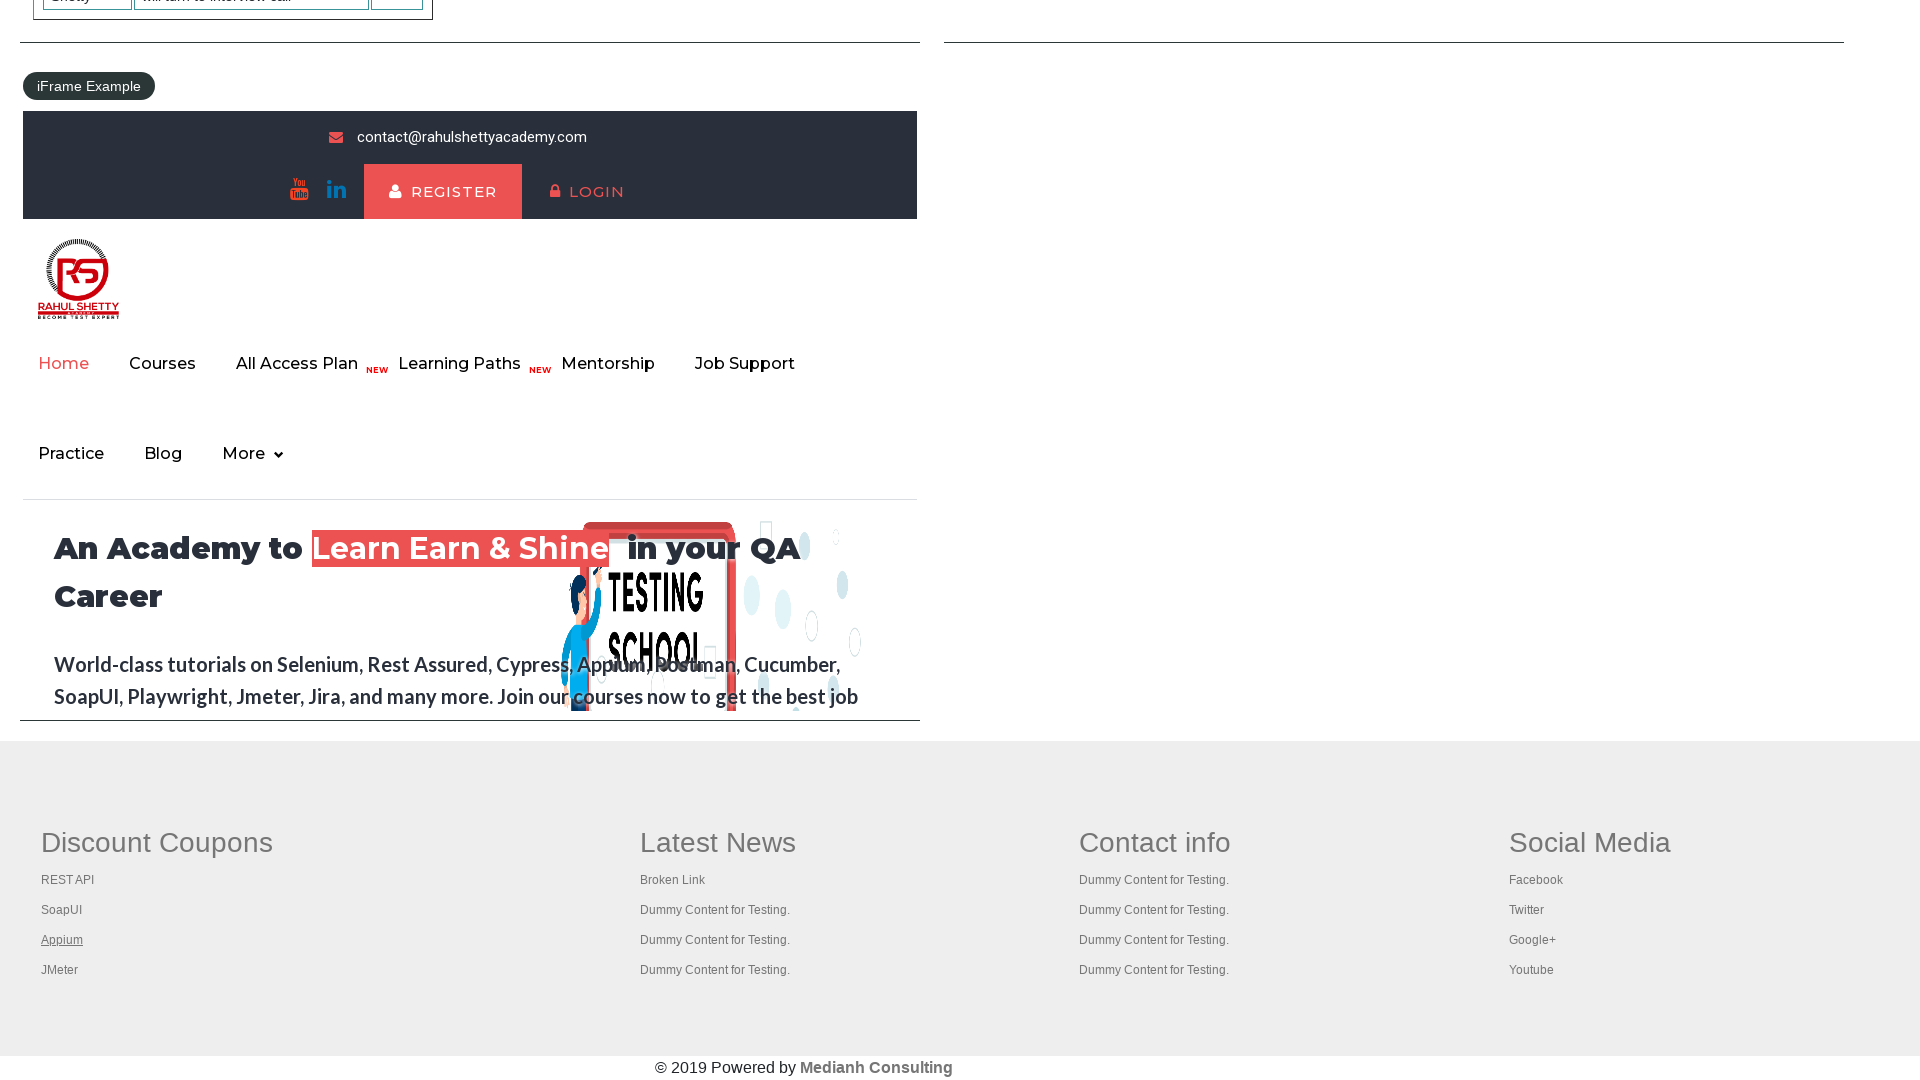

Retrieved current URL: https://www.restapitutorial.com/
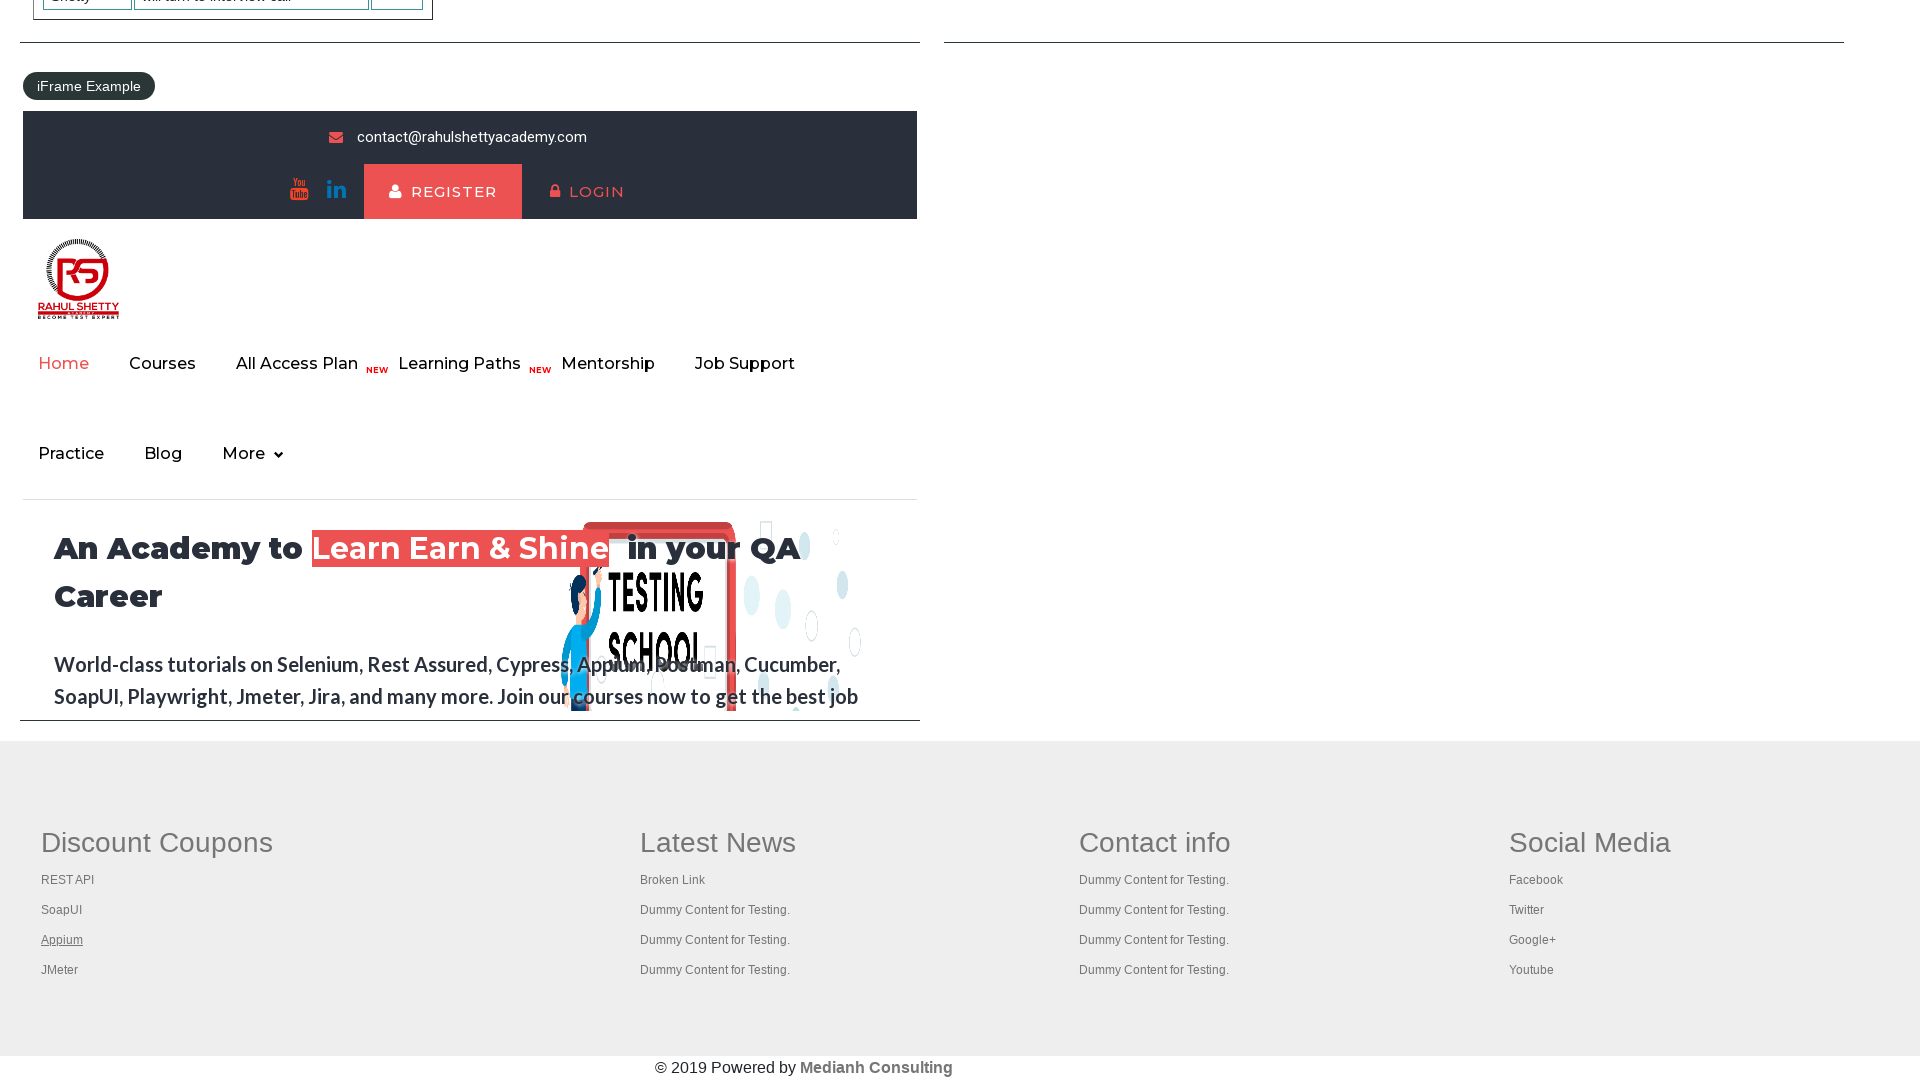

Waited for REST API Tutorial page to load (domcontentloaded)
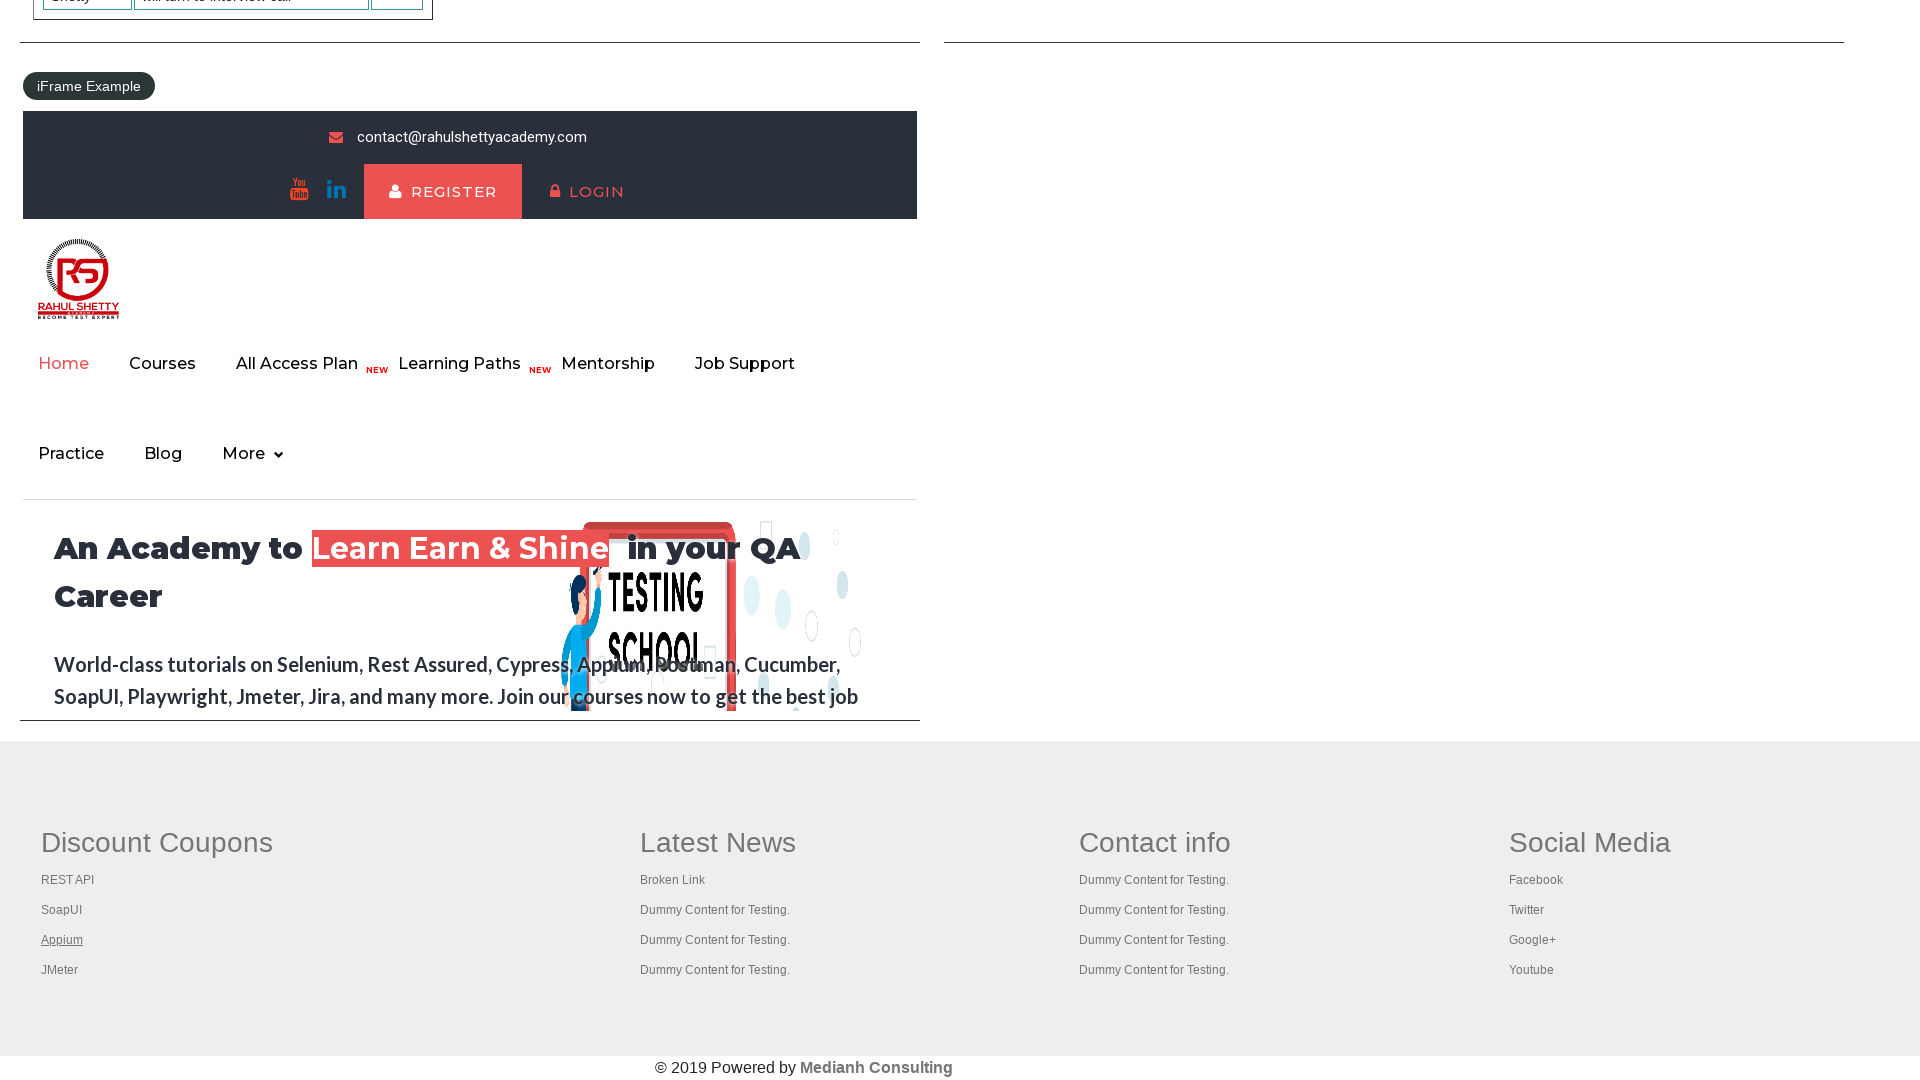

Located first topic link on REST API Tutorial page
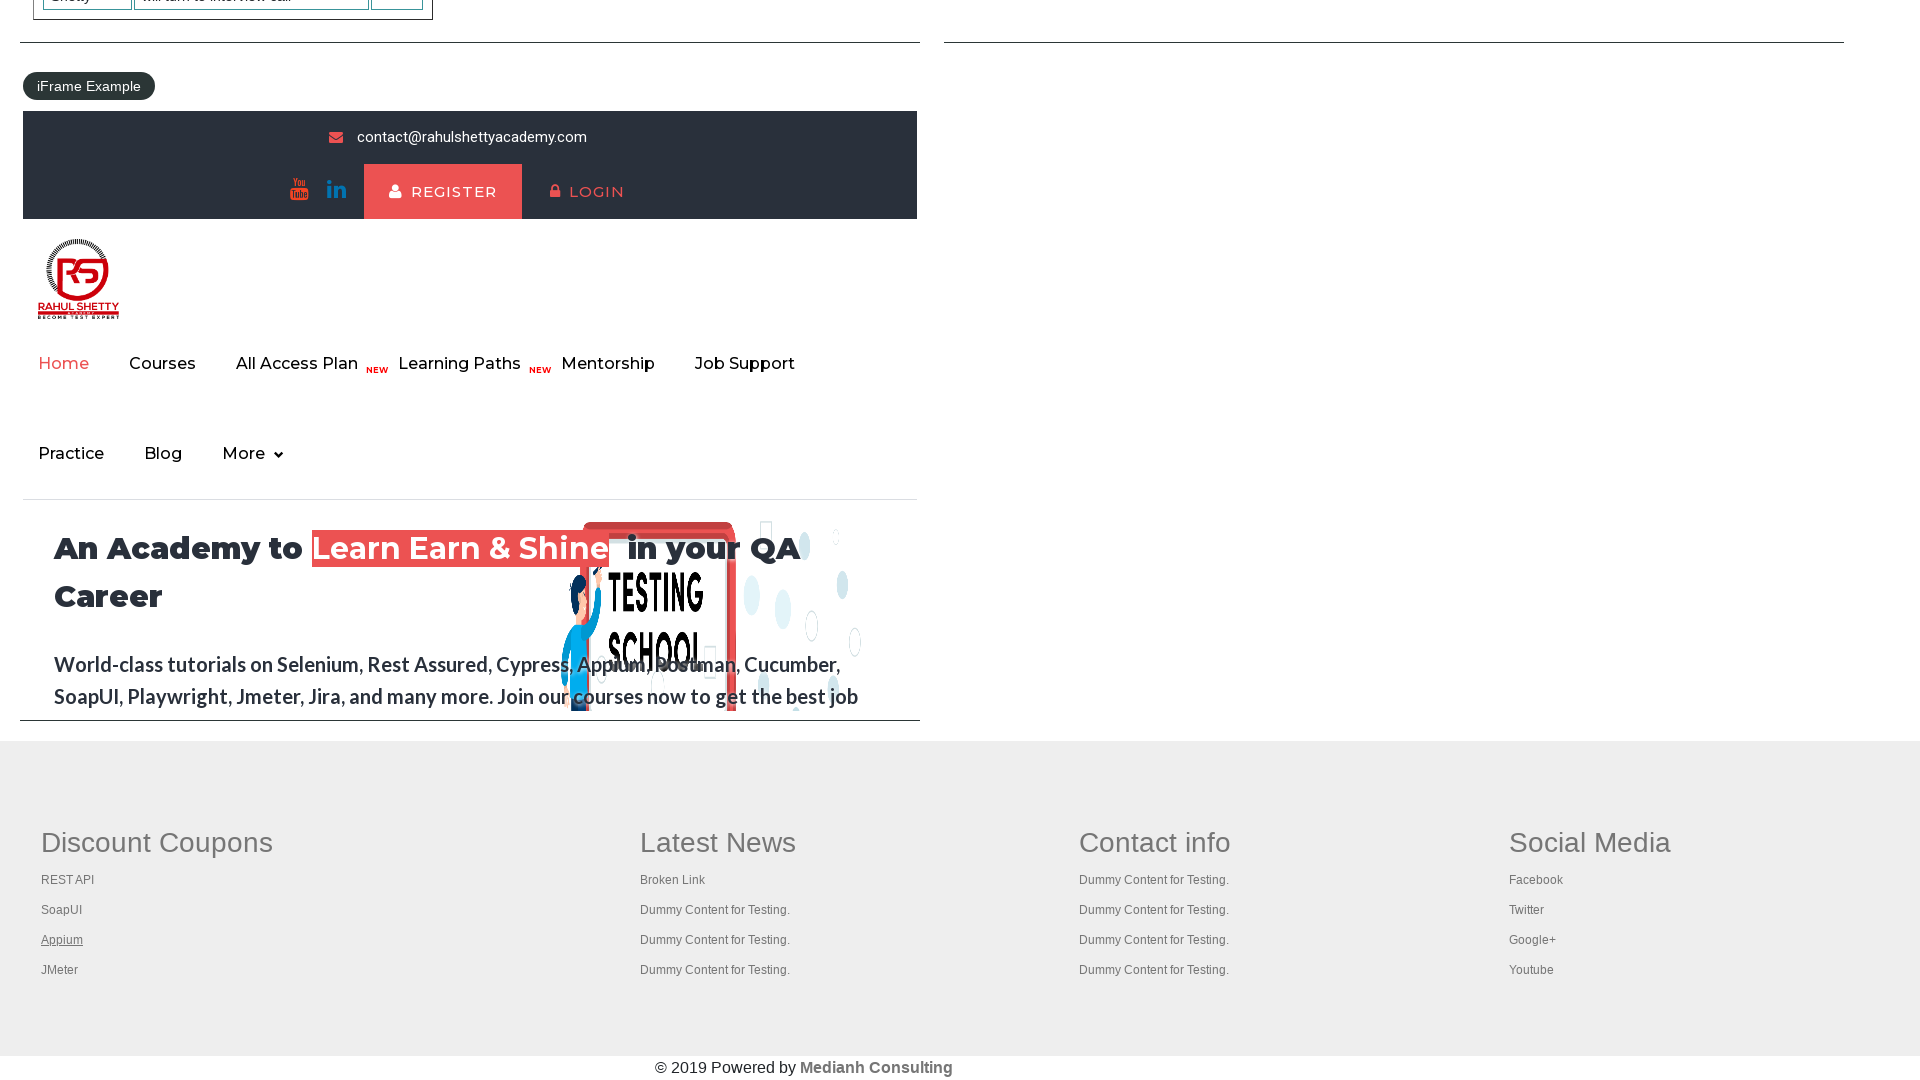

Brought page to front
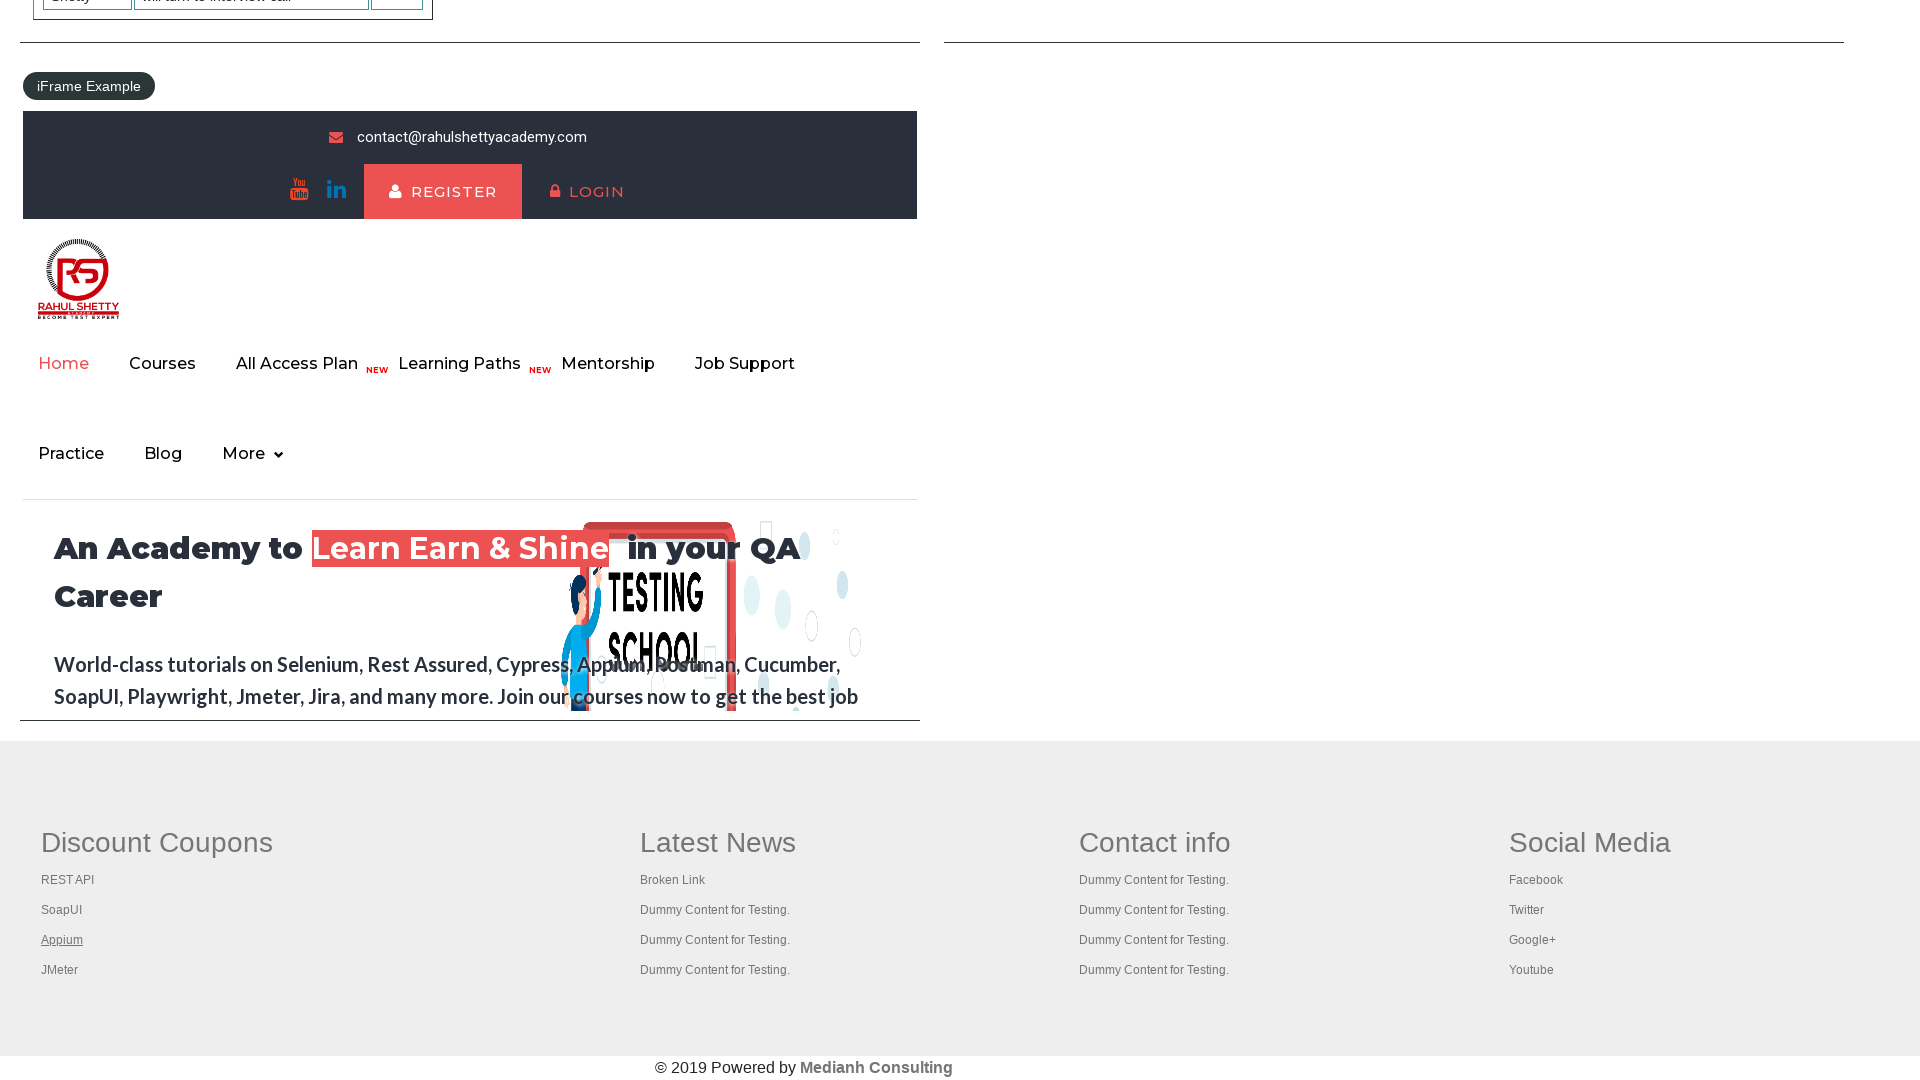

Retrieved current URL: https://www.soapui.org/
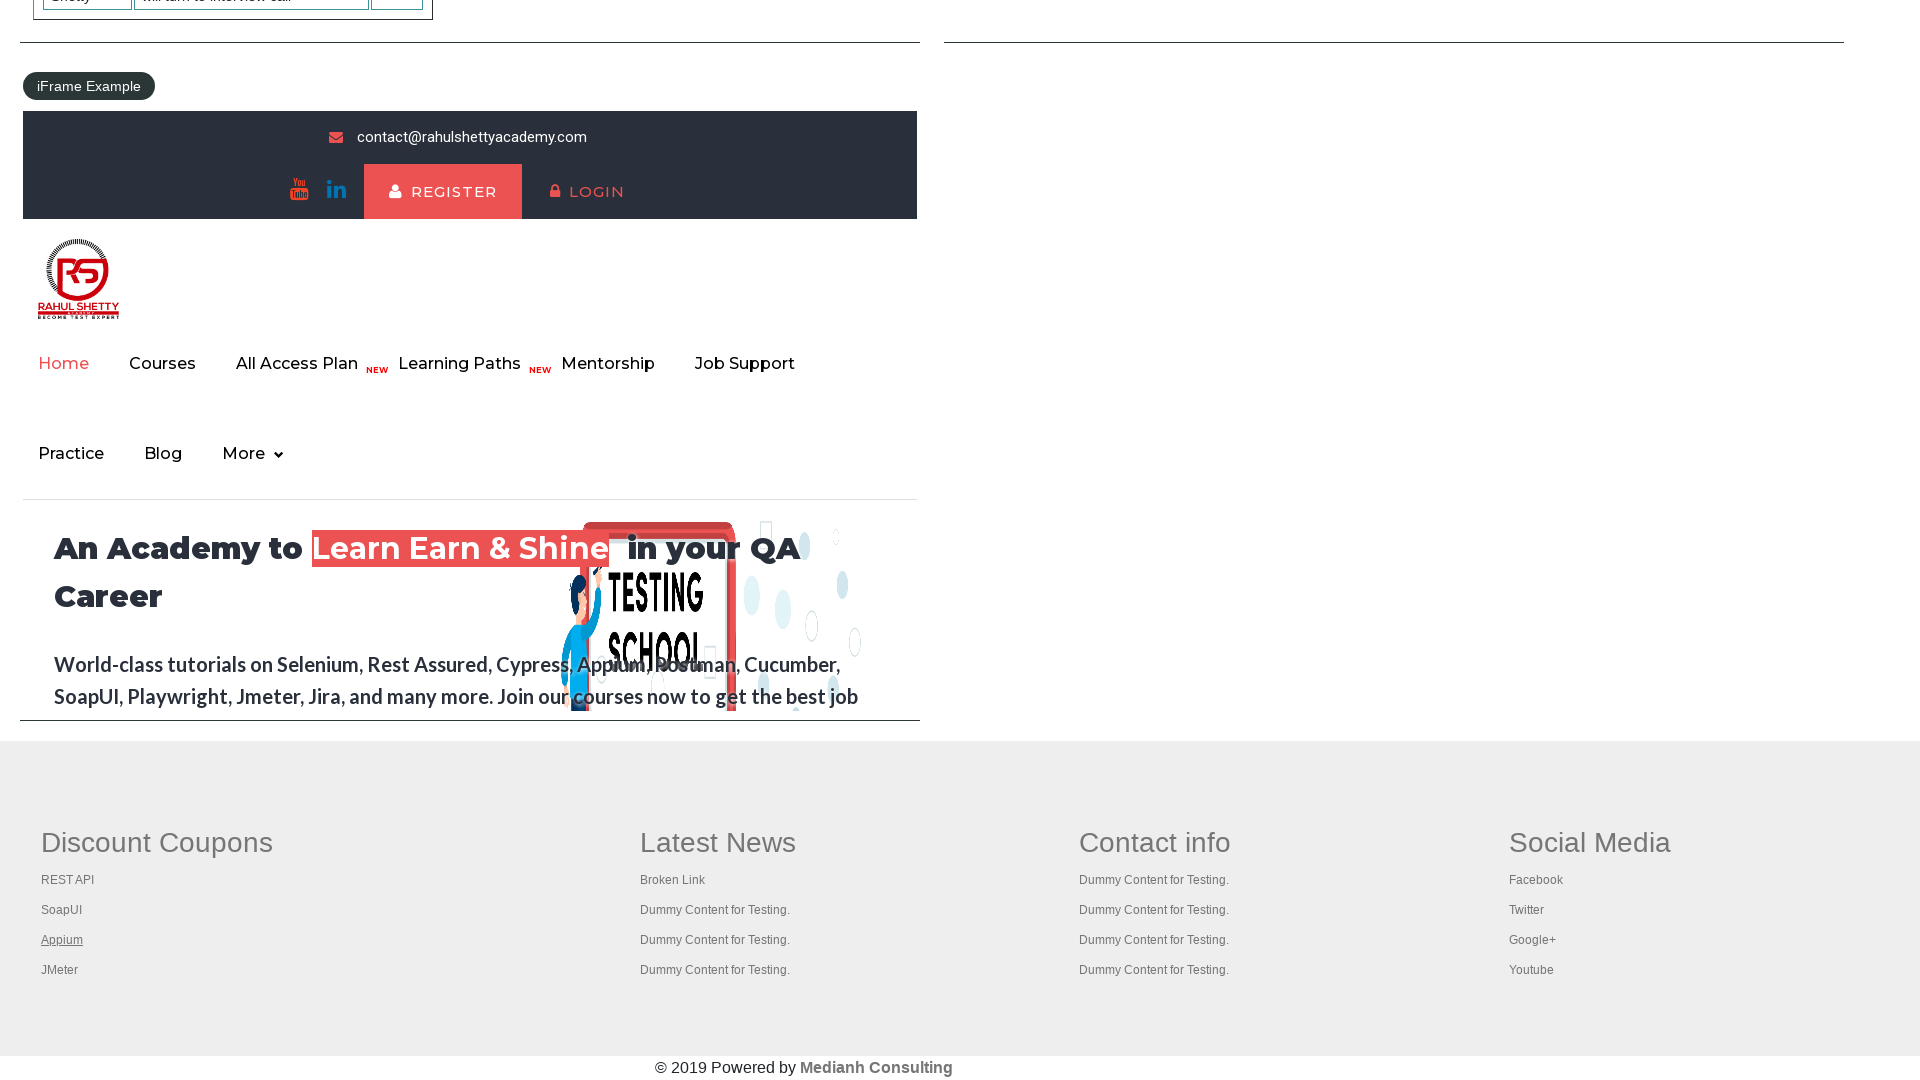

Brought page to front
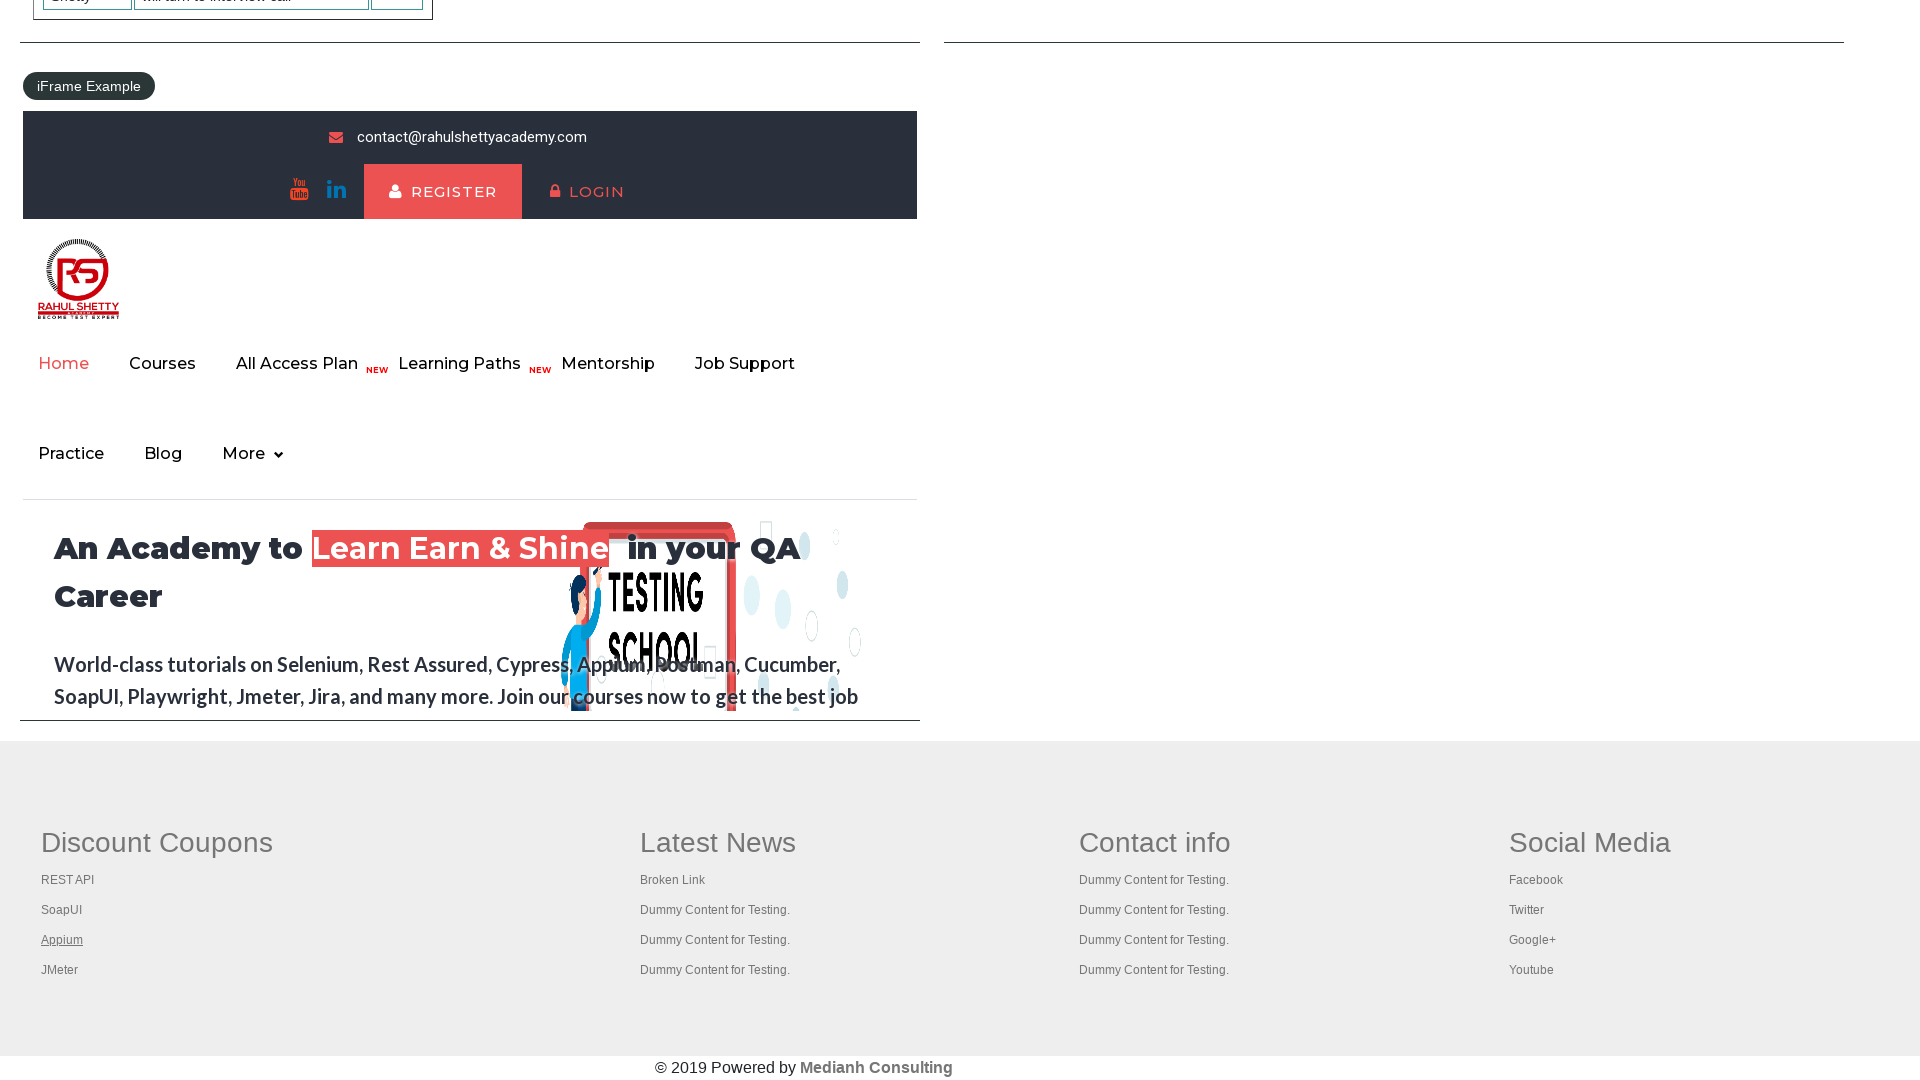

Retrieved current URL: https://courses.rahulshettyacademy.com/p/appium-tutorial
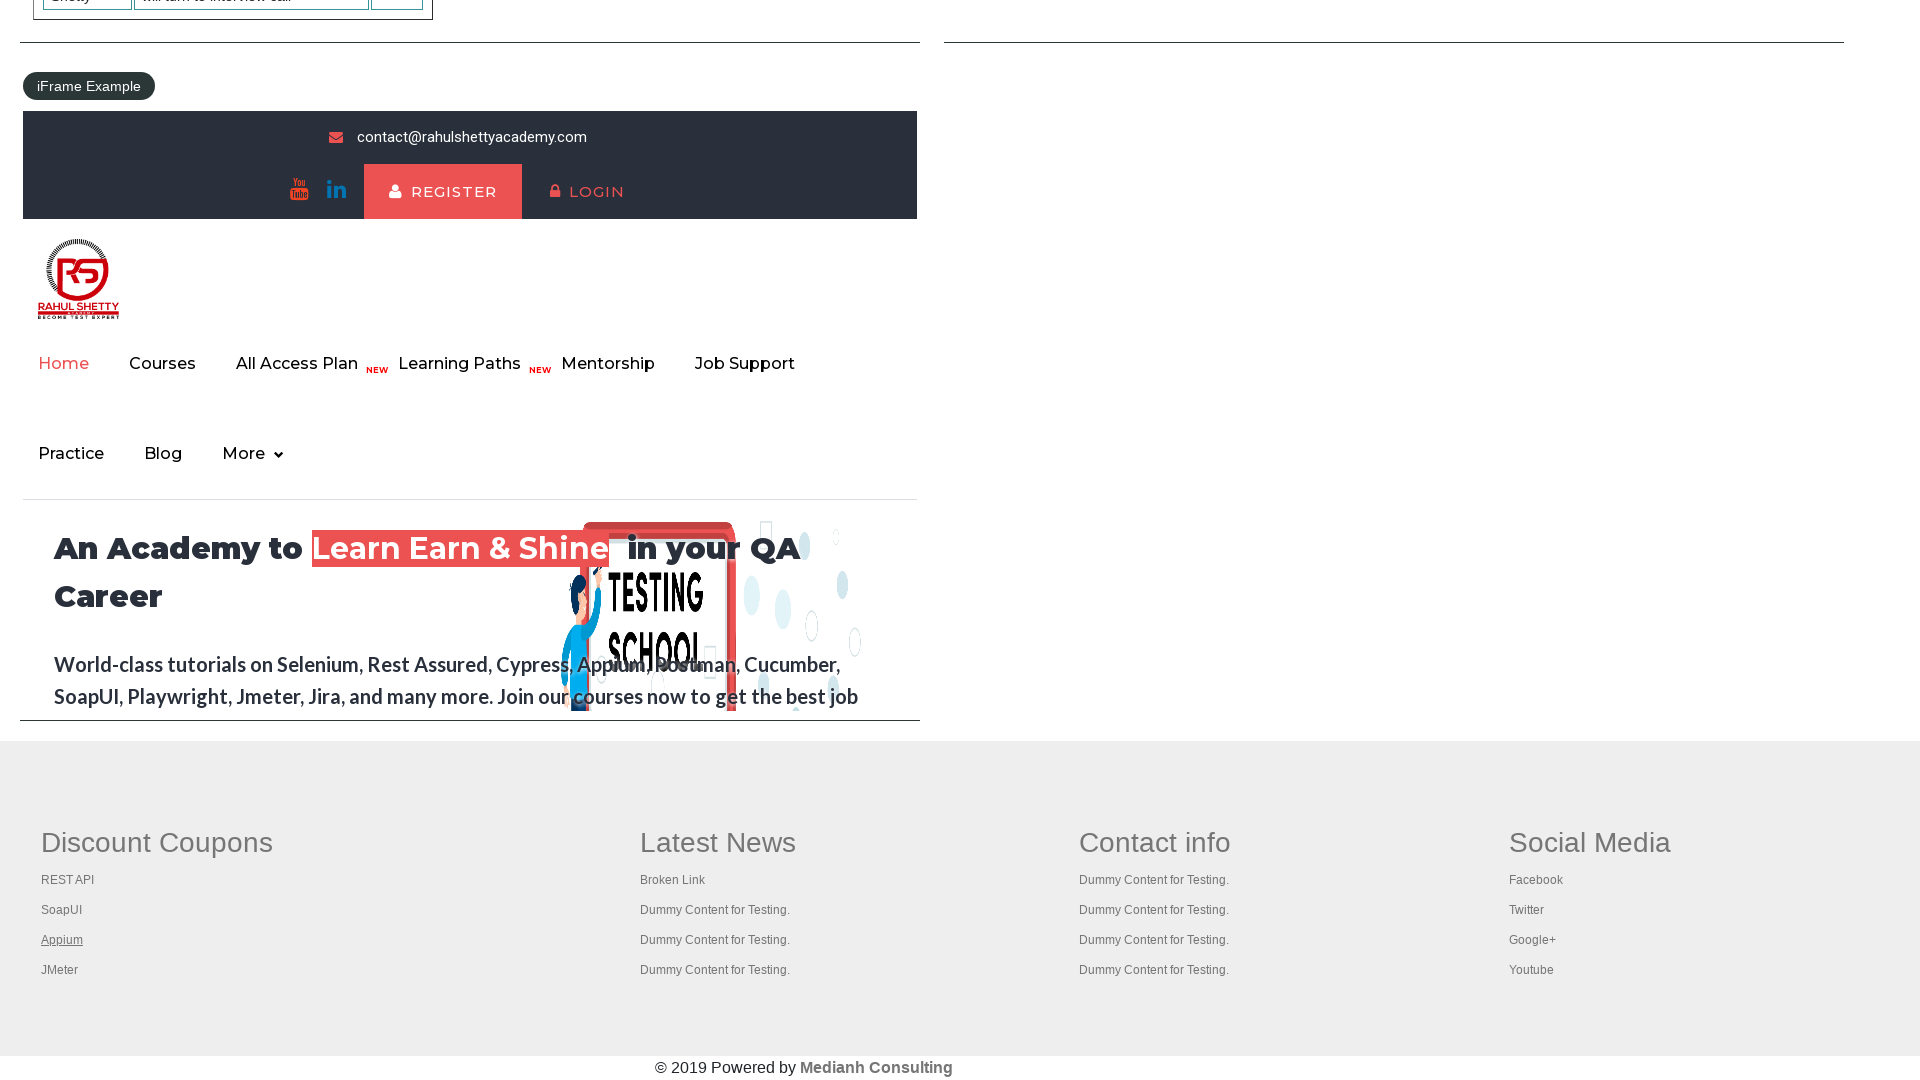

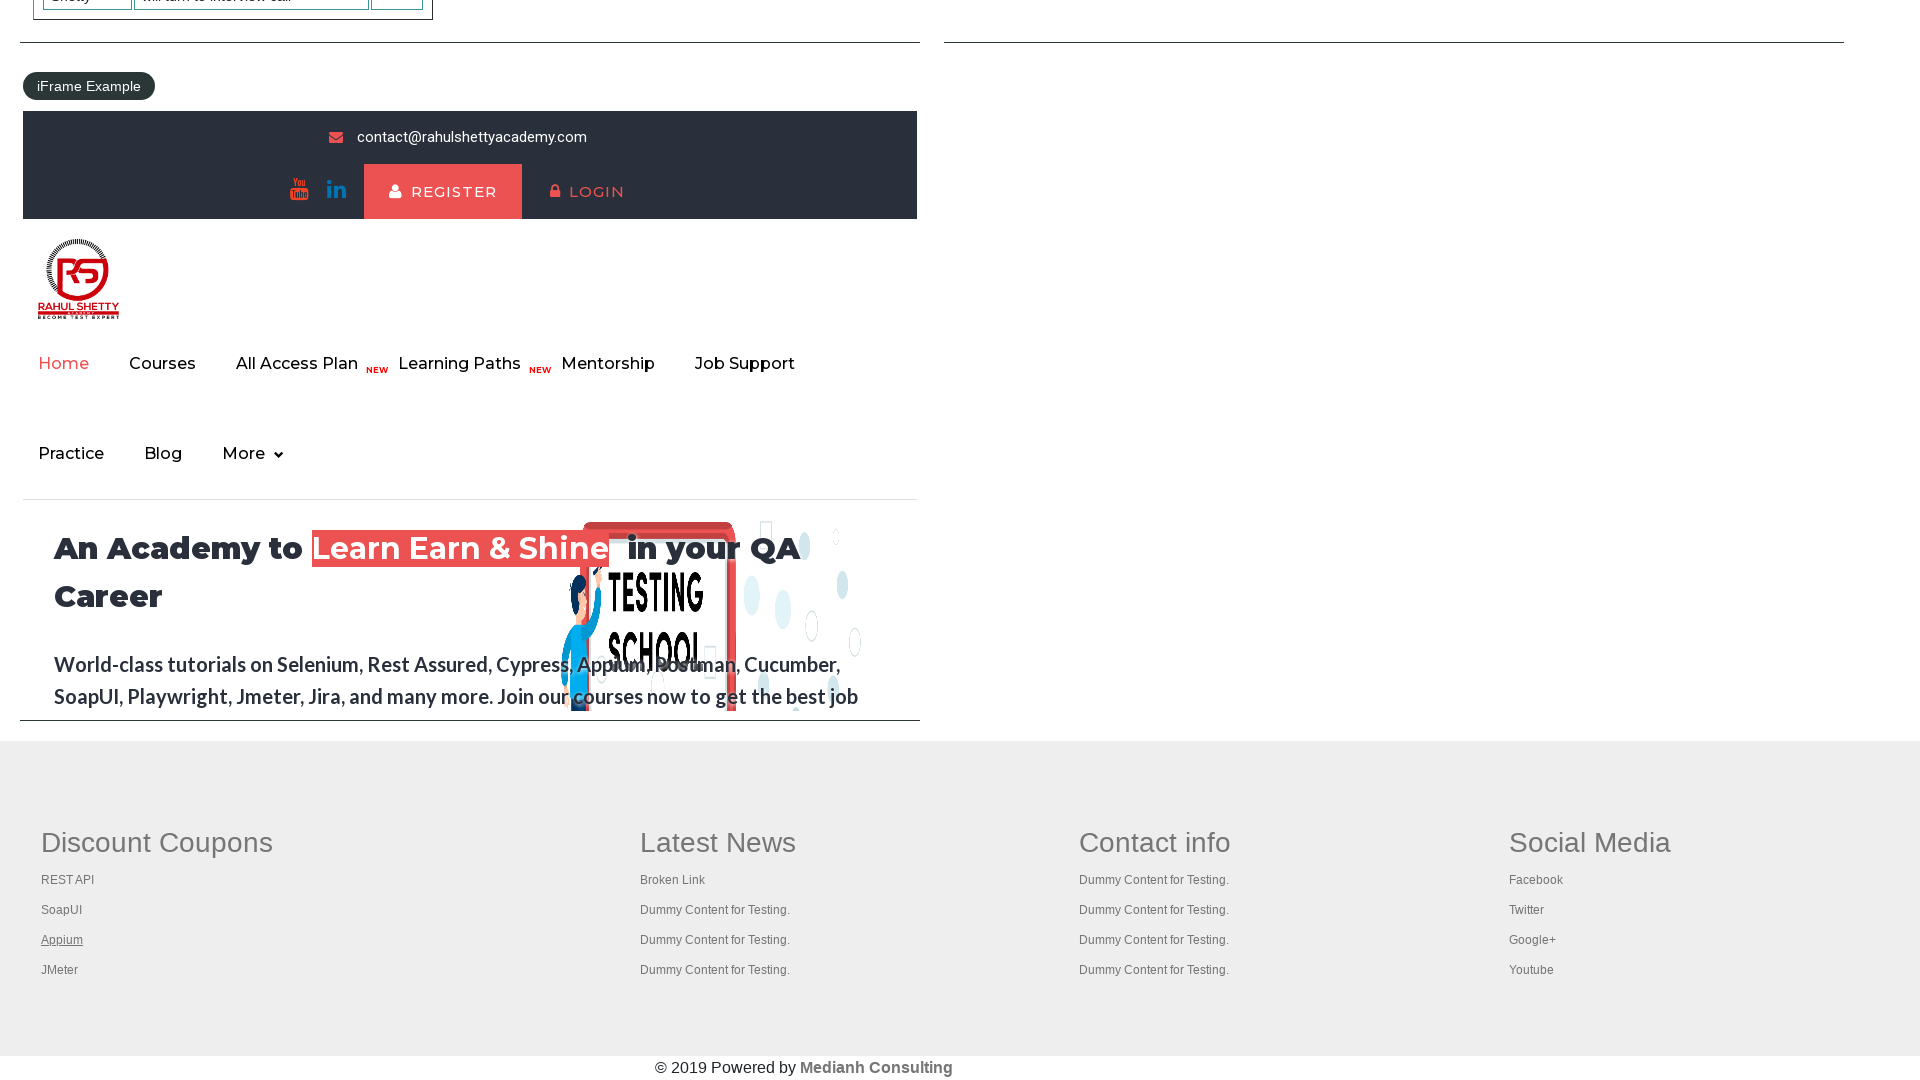